Tests infinite scroll functionality by scrolling down 750 pixels 10 times using JavaScript, then scrolling back up 750 pixels 10 times.

Starting URL: https://practice.cydeo.com/infinite_scroll

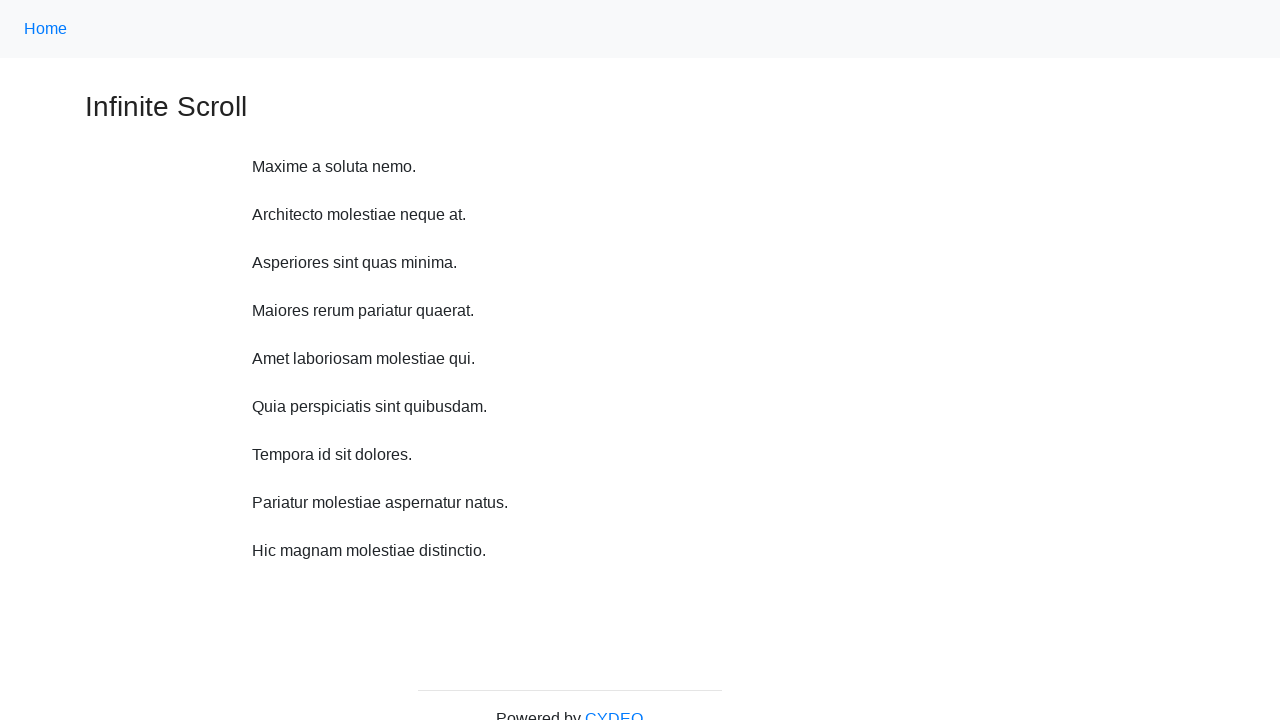

Waited 1 second before scrolling down
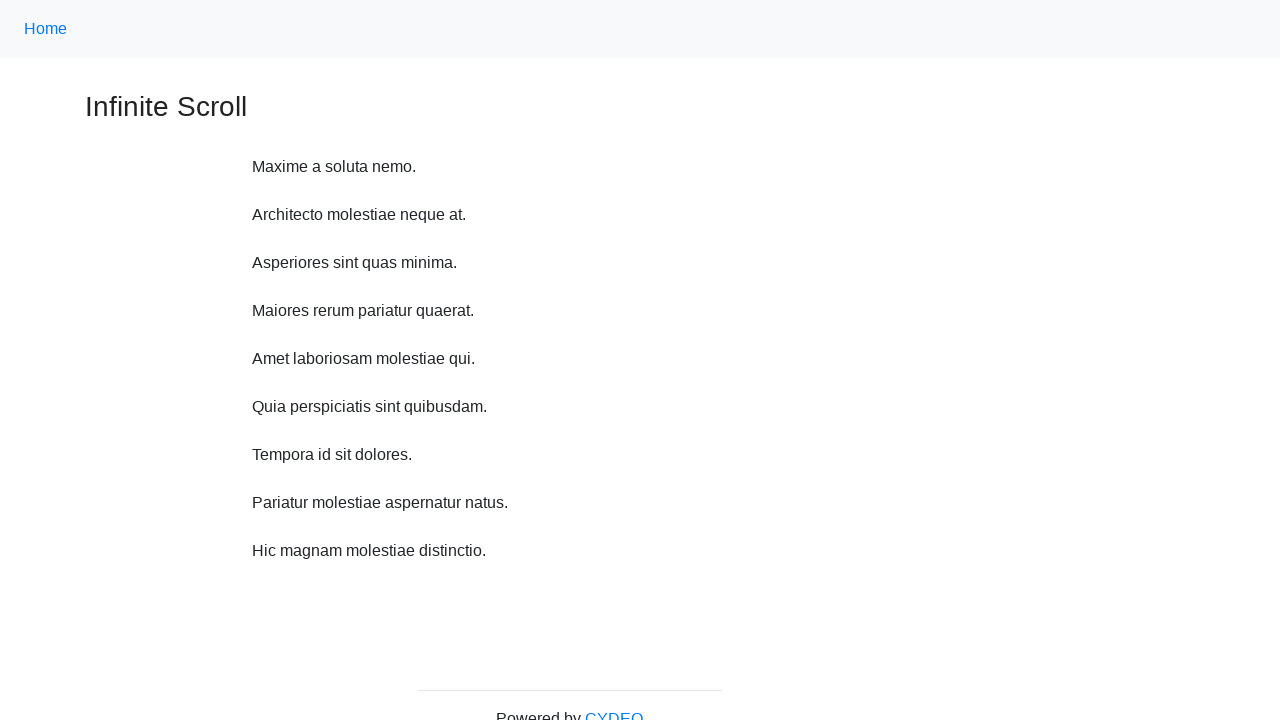

Scrolled down 750 pixels (iteration 1/10)
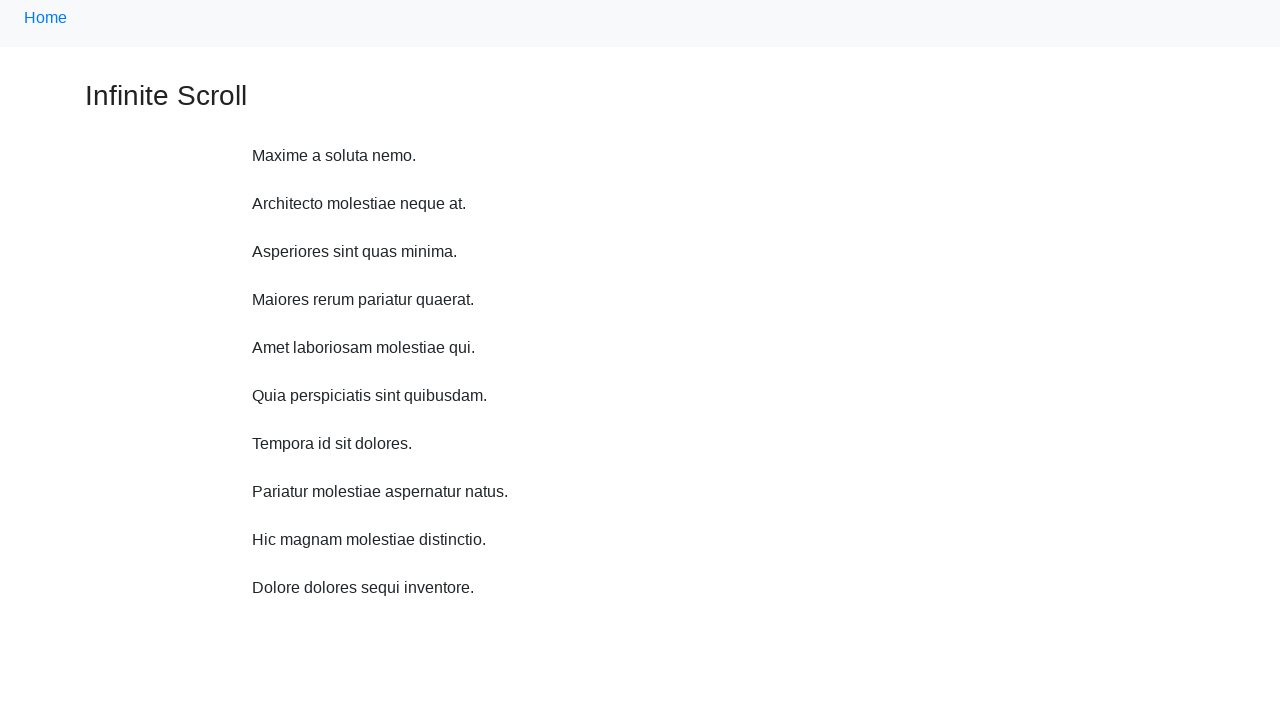

Waited 1 second before scrolling down
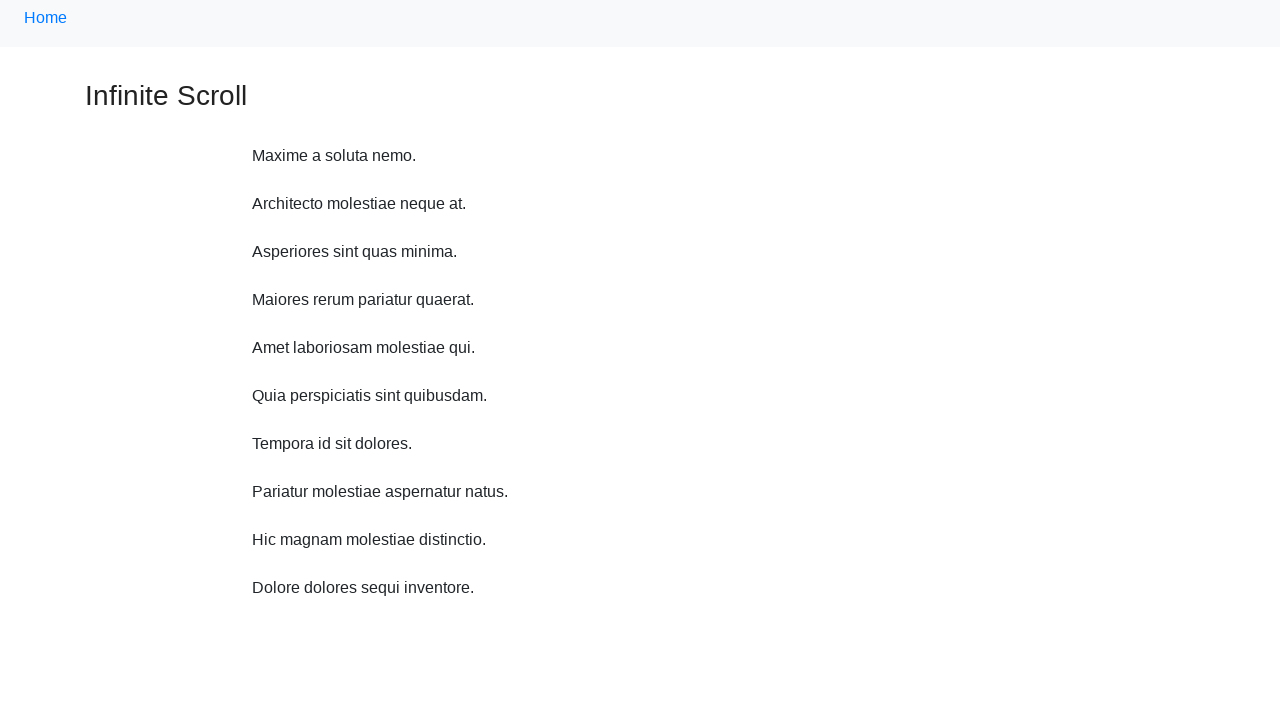

Scrolled down 750 pixels (iteration 2/10)
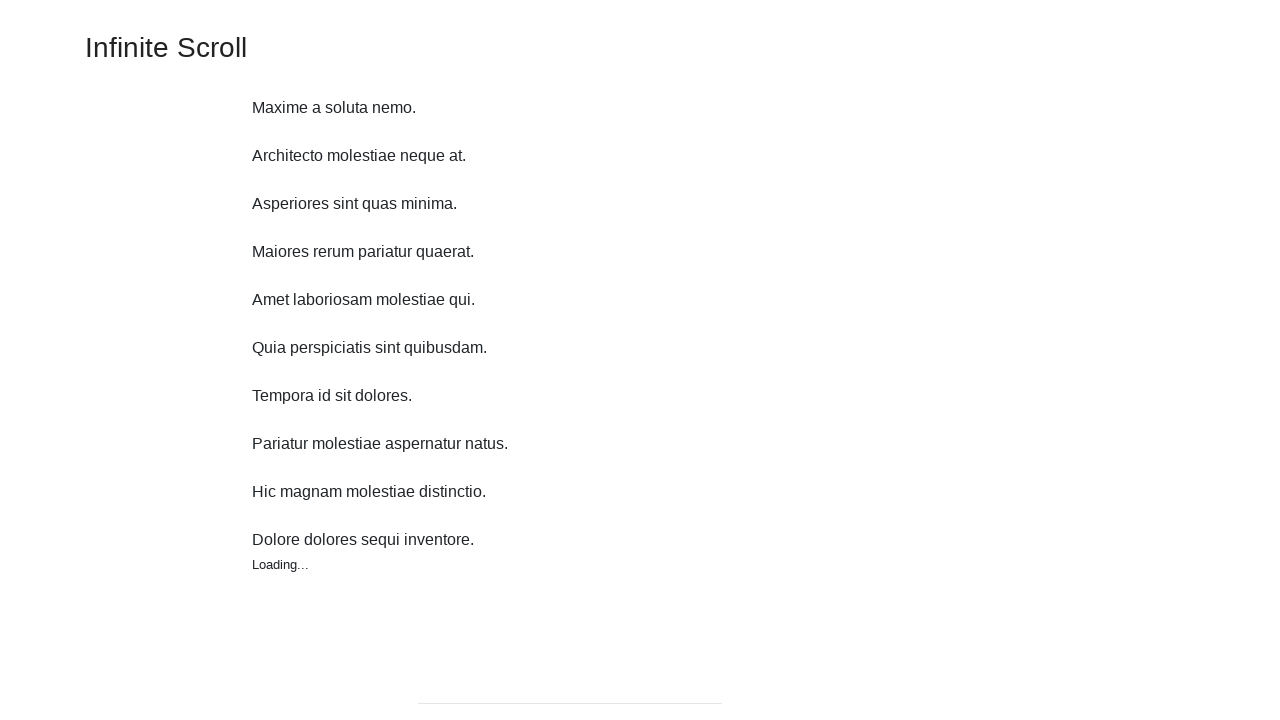

Waited 1 second before scrolling down
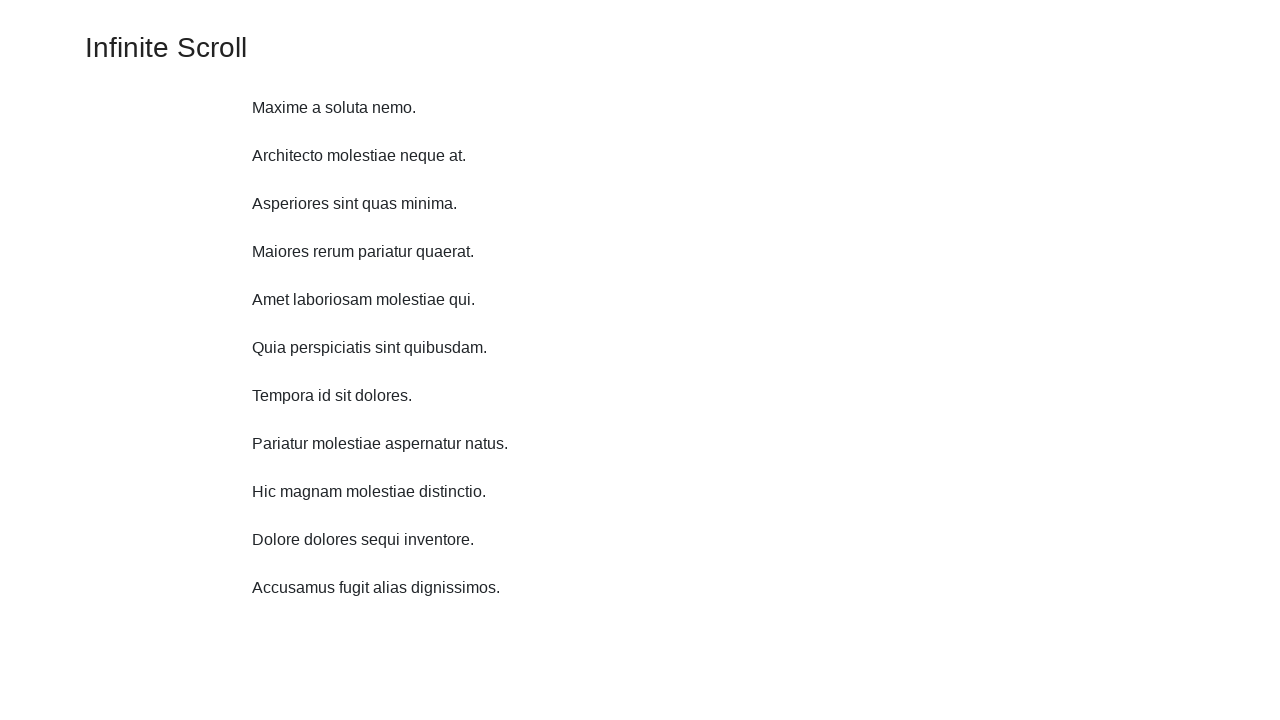

Scrolled down 750 pixels (iteration 3/10)
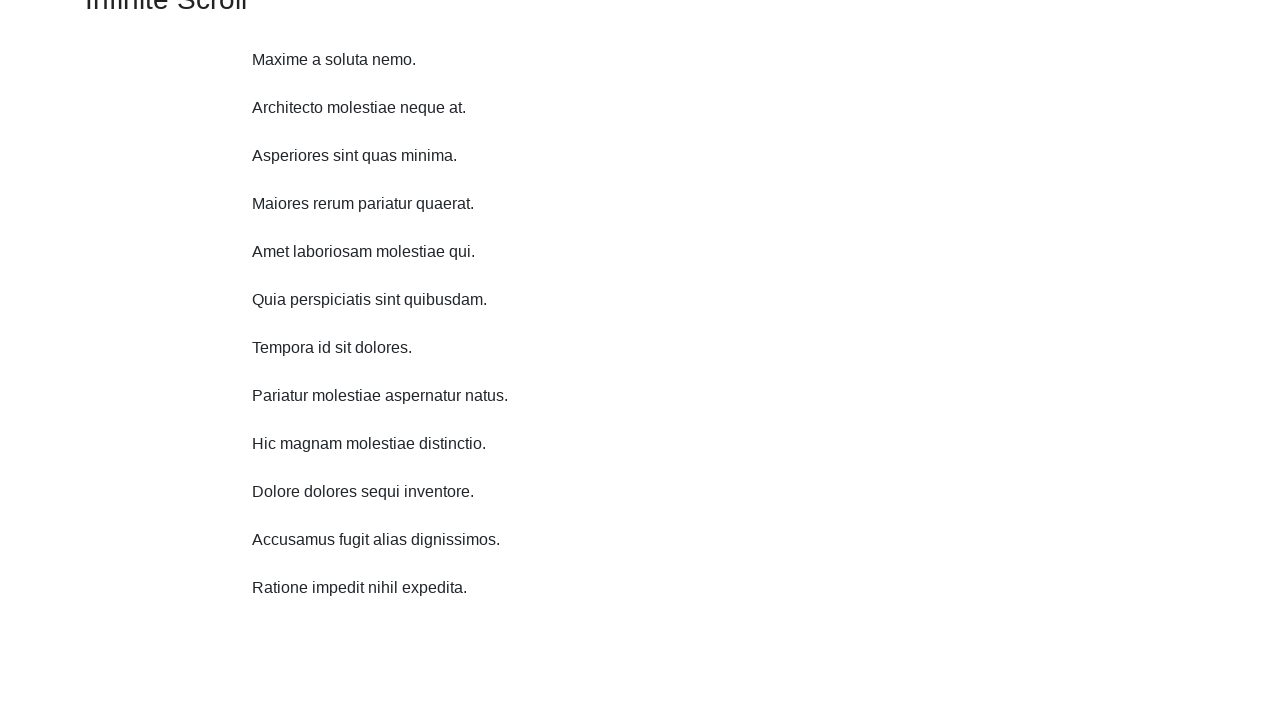

Waited 1 second before scrolling down
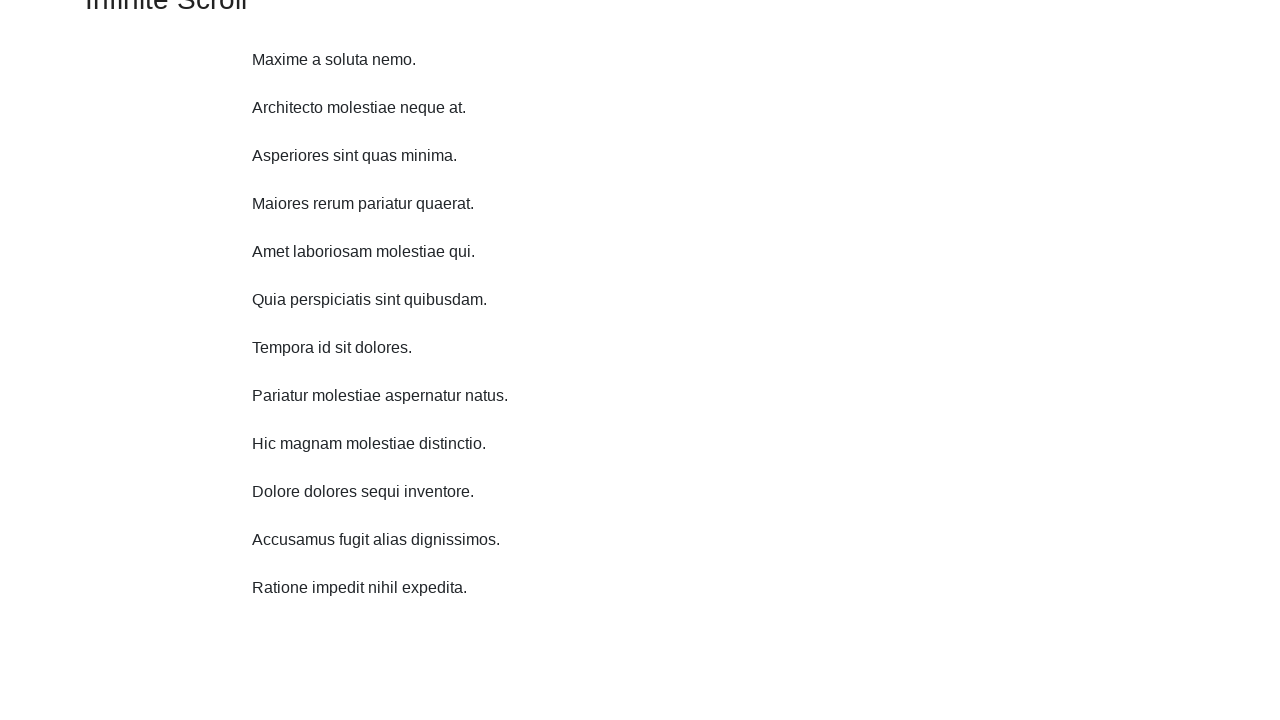

Scrolled down 750 pixels (iteration 4/10)
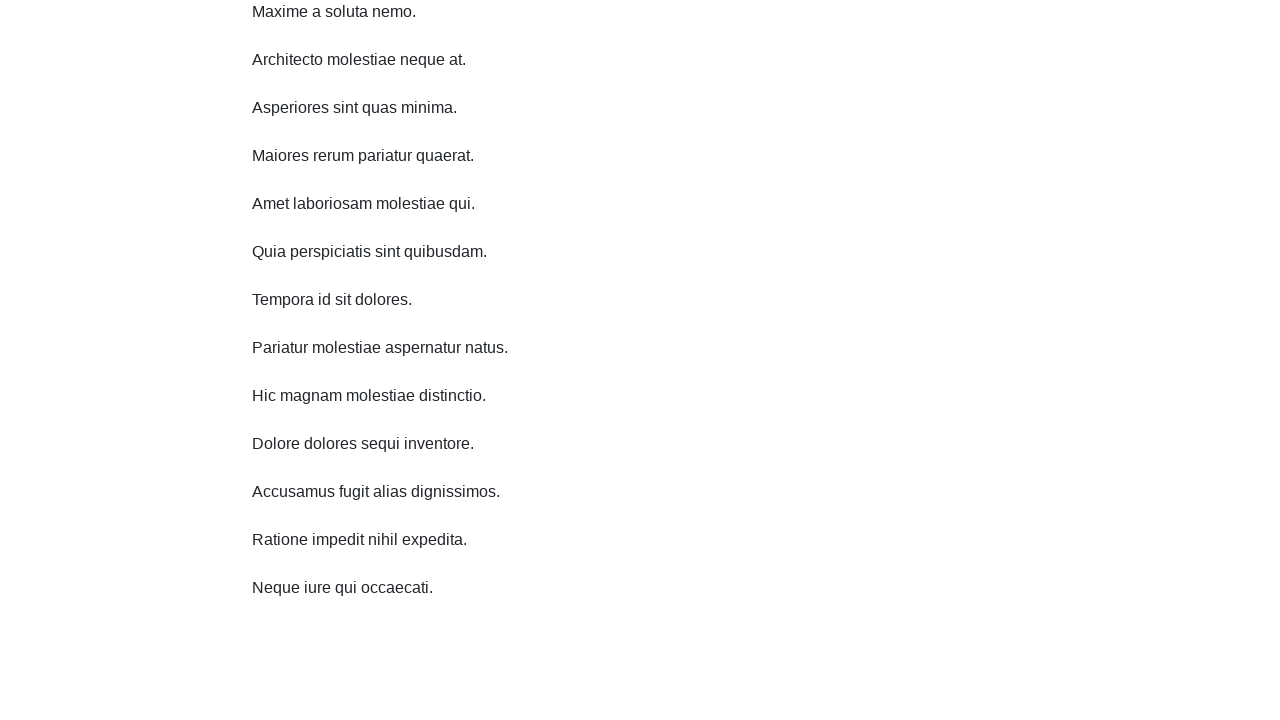

Waited 1 second before scrolling down
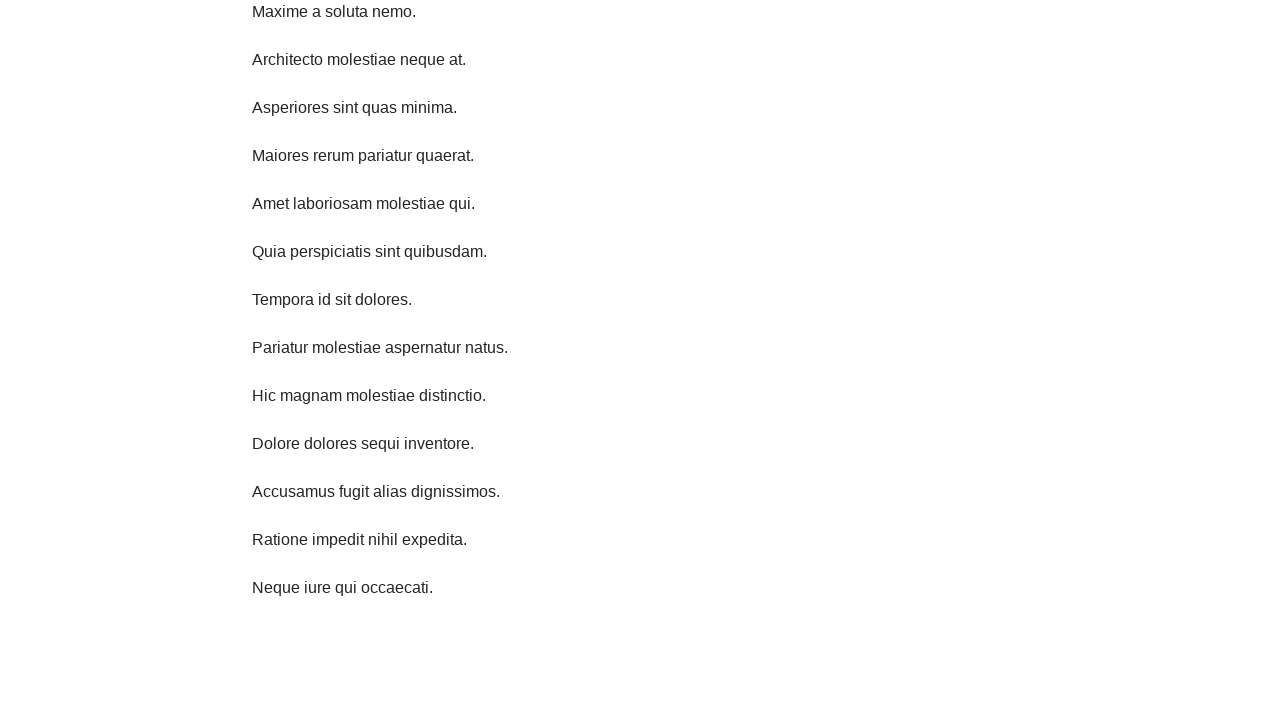

Scrolled down 750 pixels (iteration 5/10)
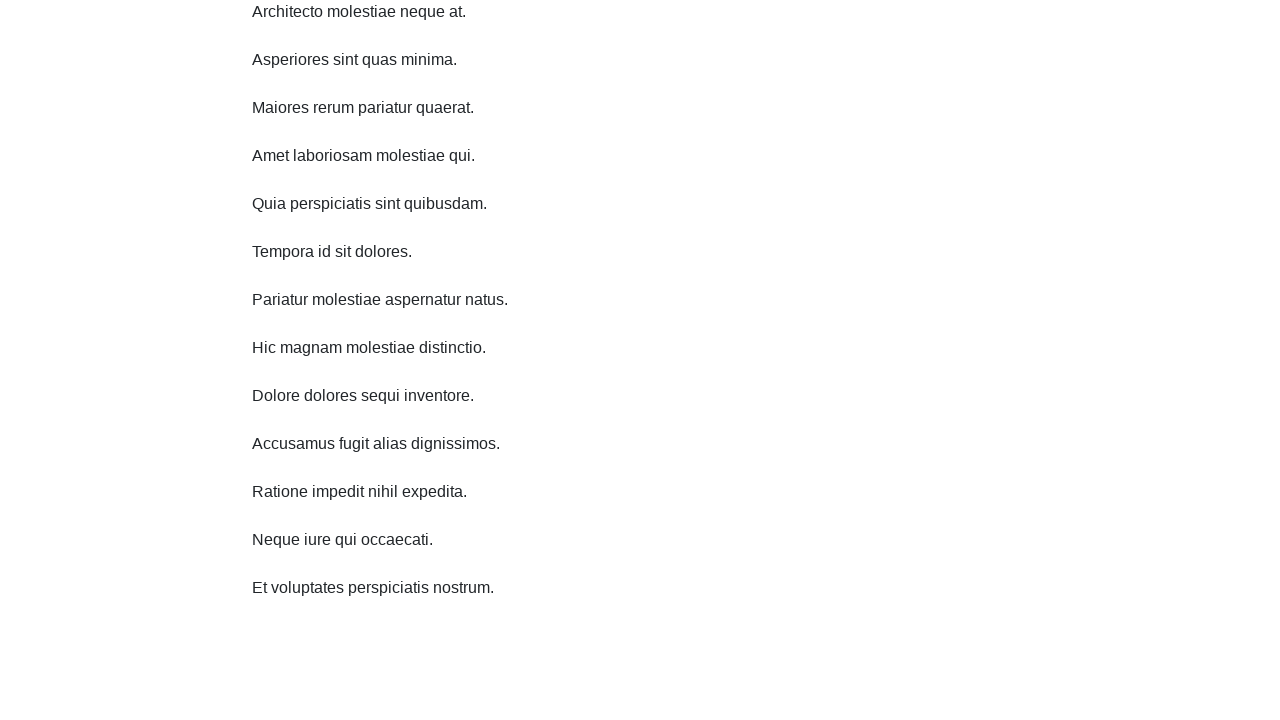

Waited 1 second before scrolling down
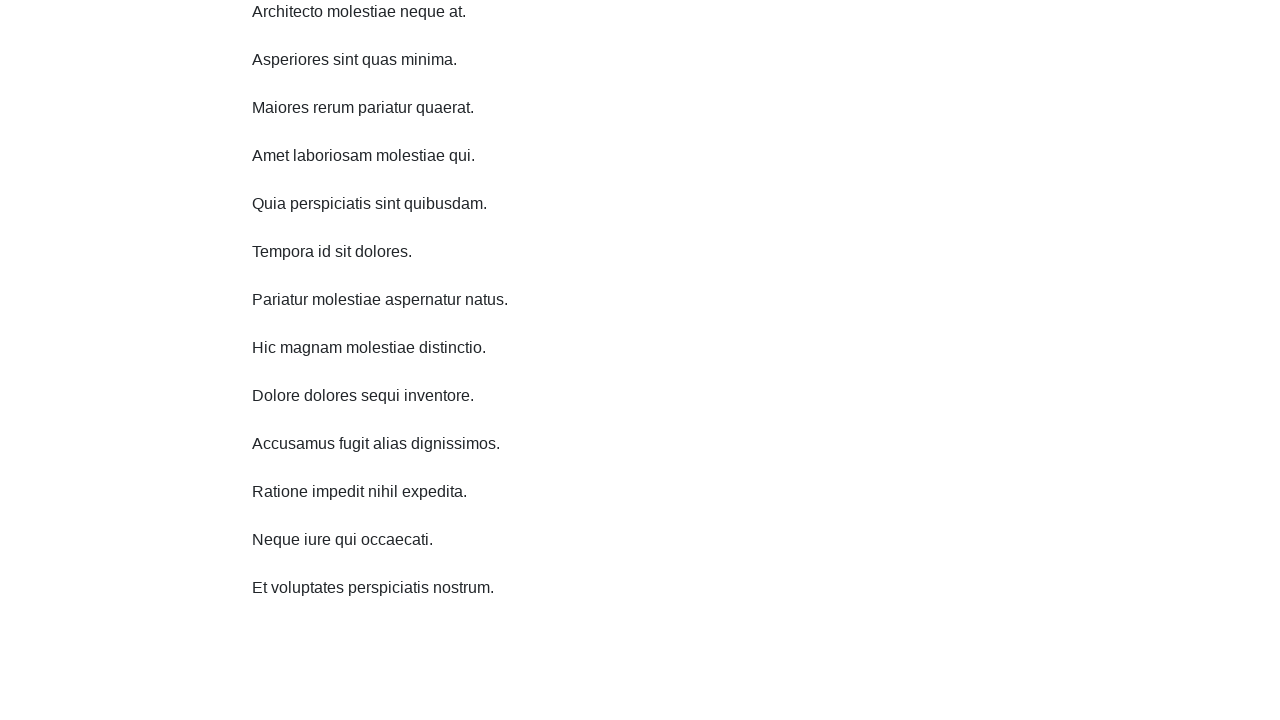

Scrolled down 750 pixels (iteration 6/10)
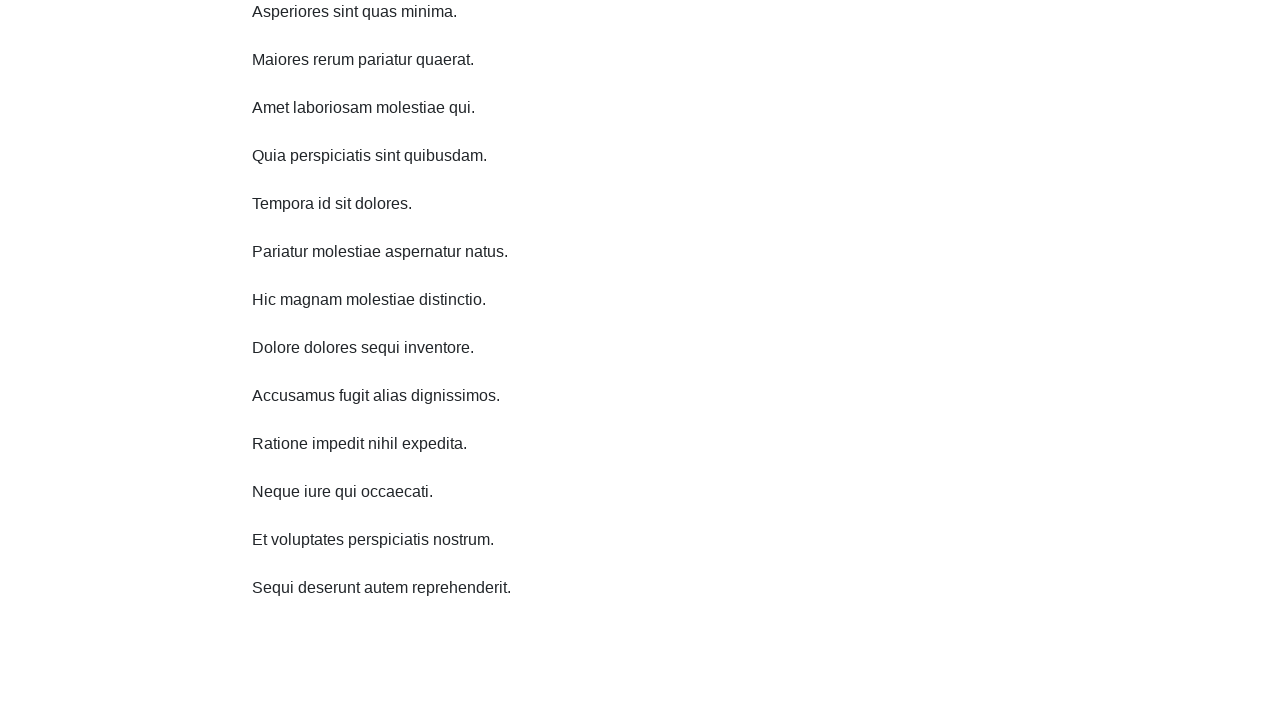

Waited 1 second before scrolling down
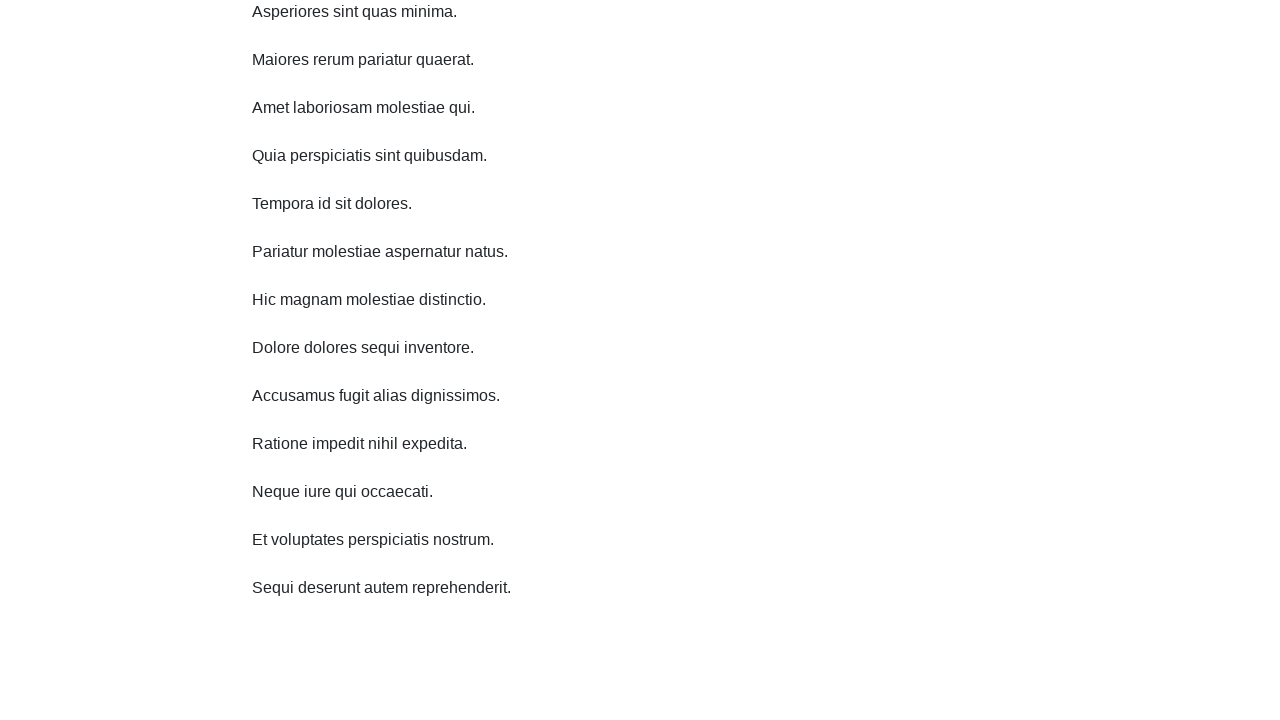

Scrolled down 750 pixels (iteration 7/10)
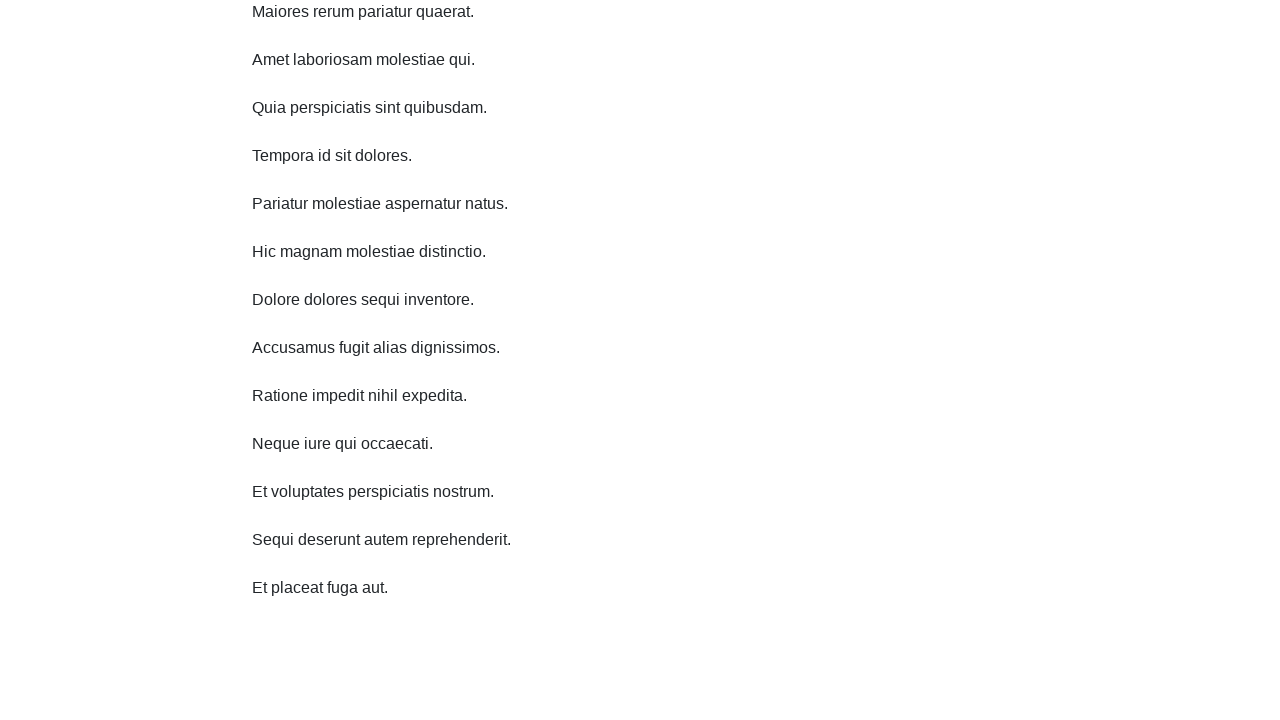

Waited 1 second before scrolling down
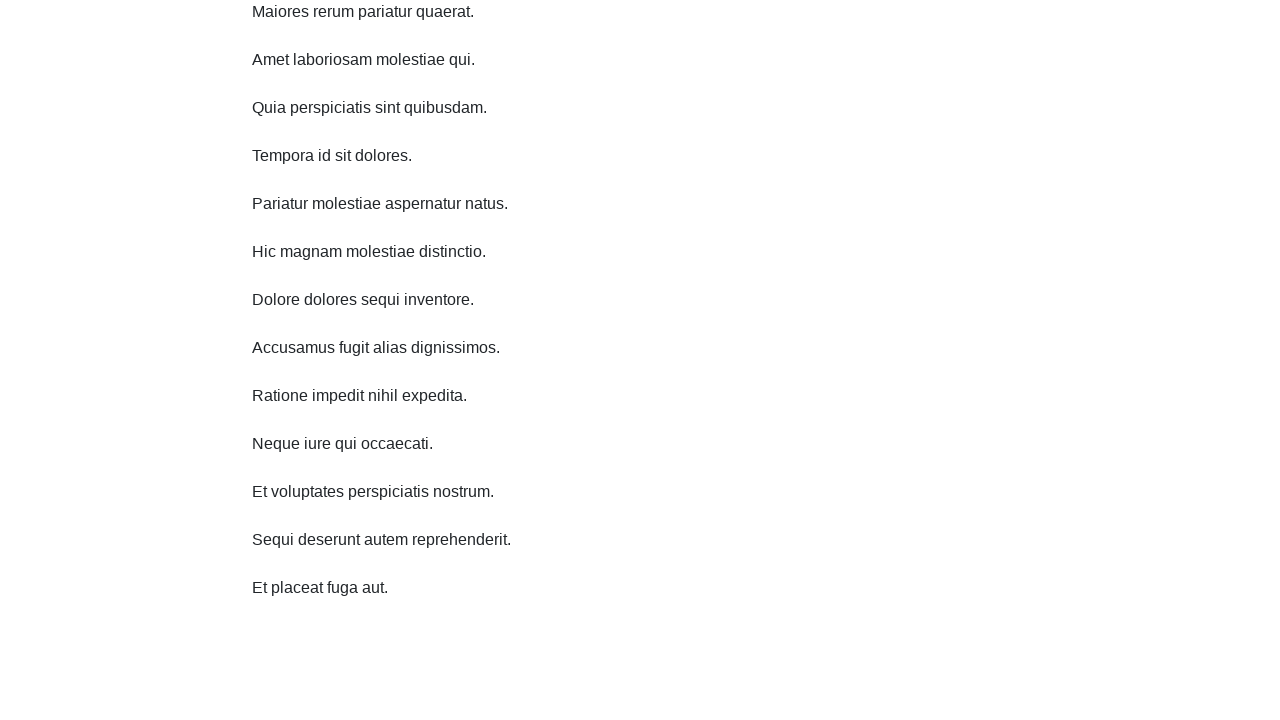

Scrolled down 750 pixels (iteration 8/10)
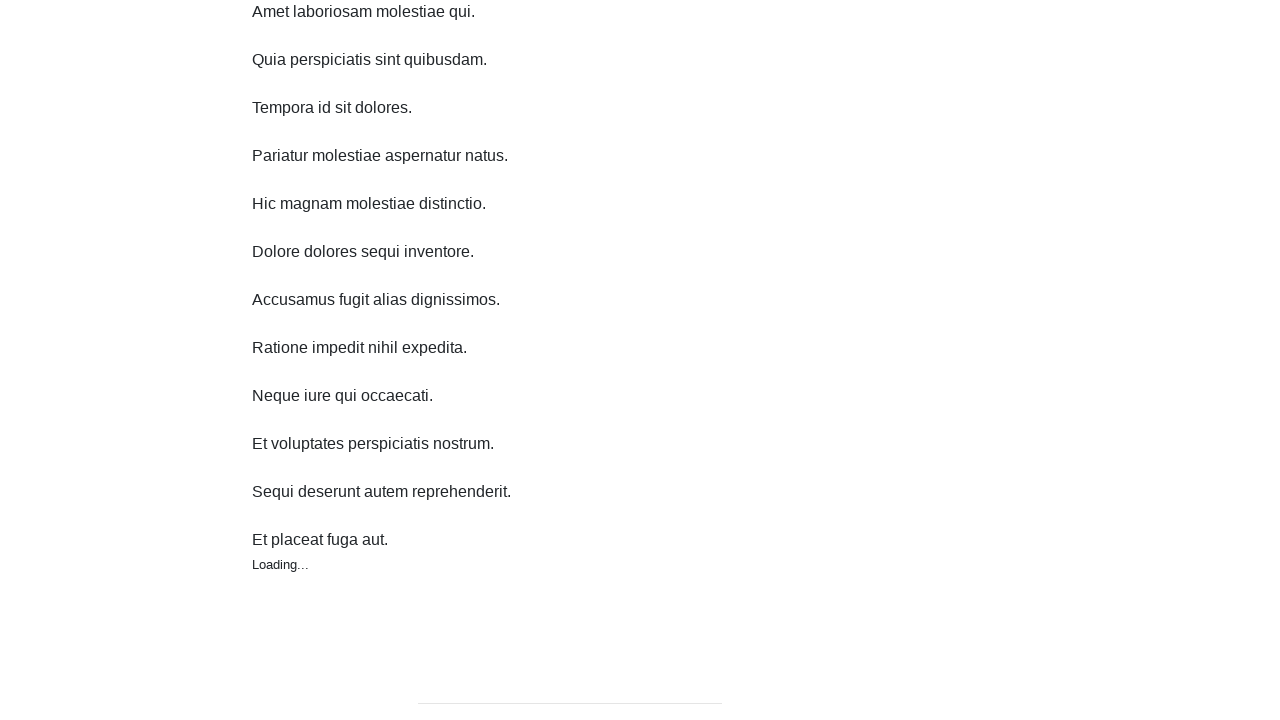

Waited 1 second before scrolling down
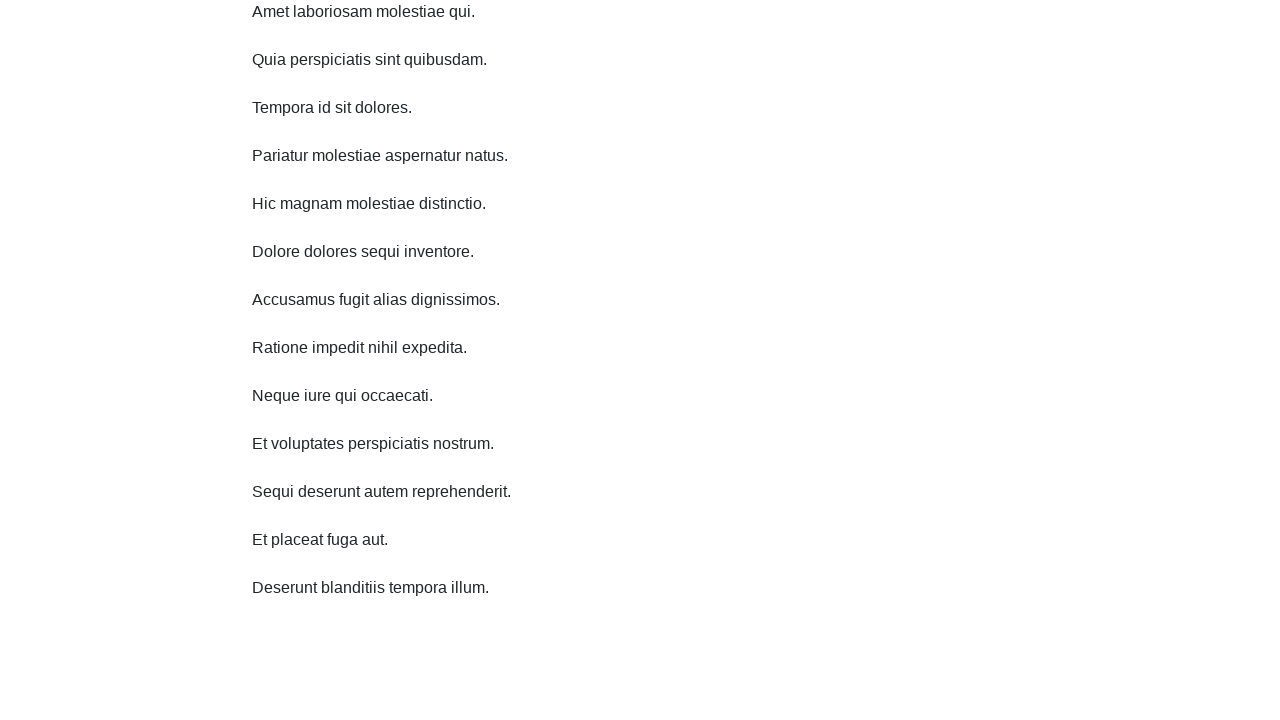

Scrolled down 750 pixels (iteration 9/10)
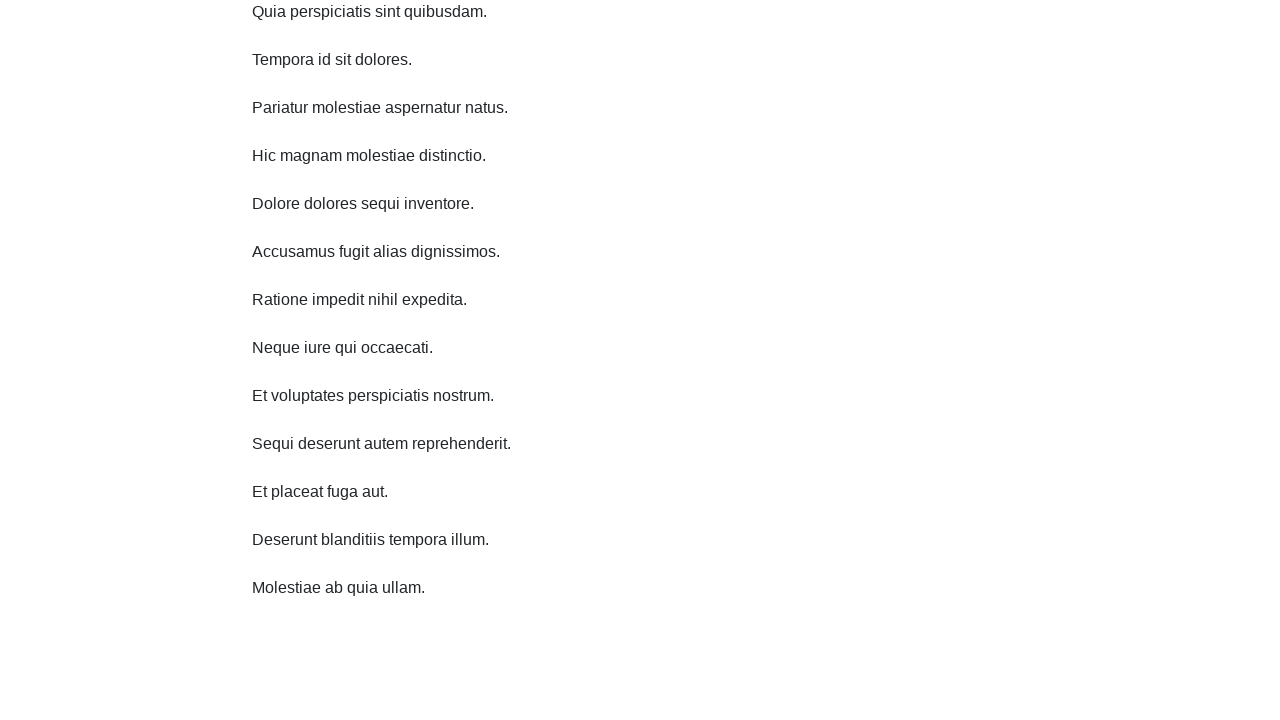

Waited 1 second before scrolling down
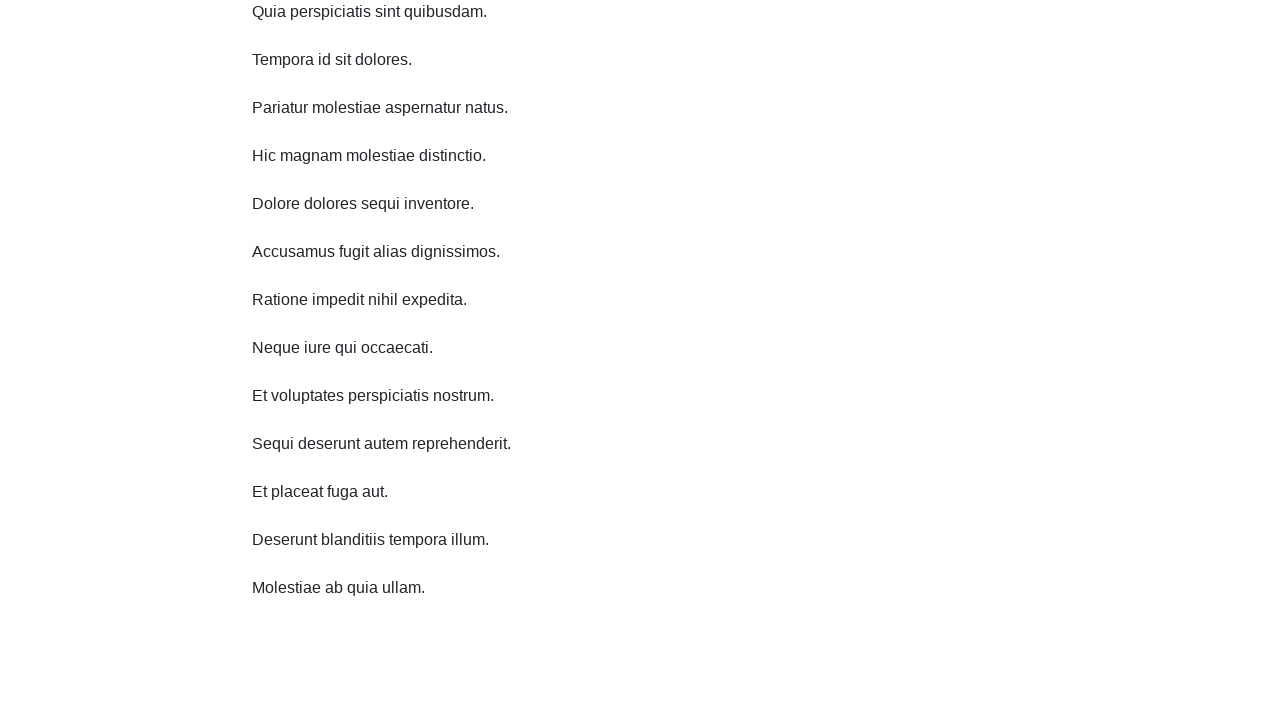

Scrolled down 750 pixels (iteration 10/10)
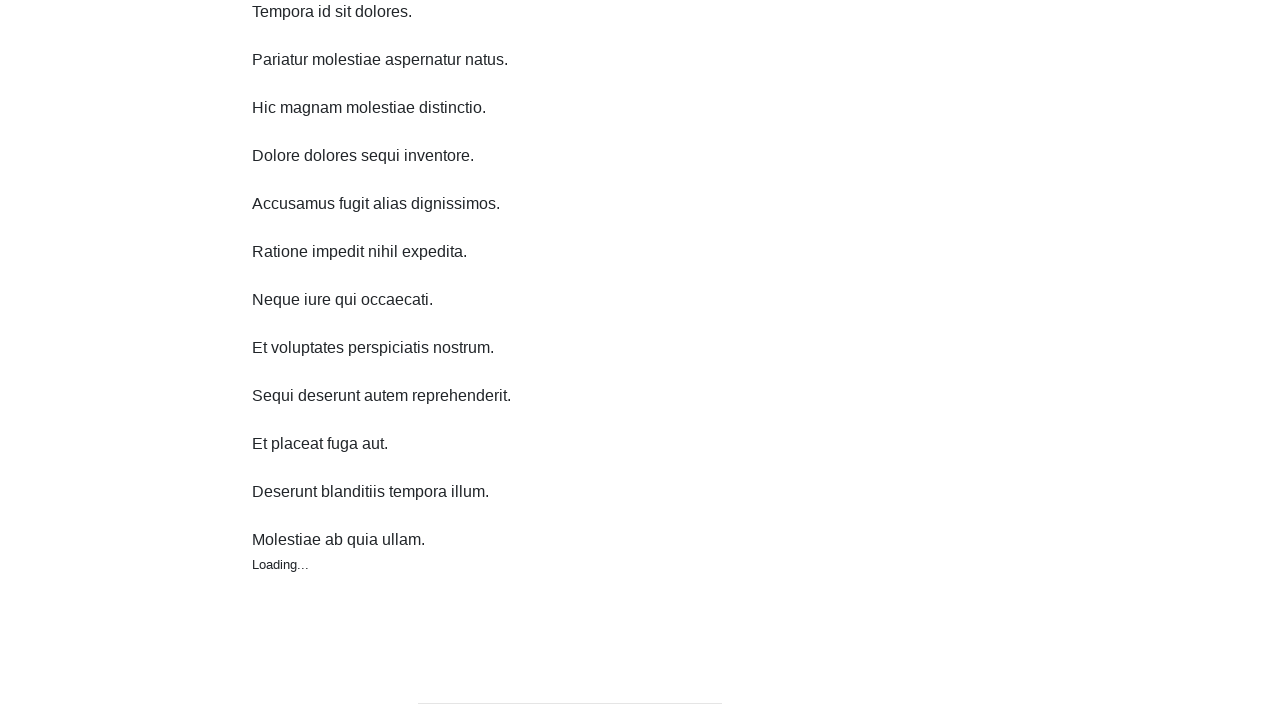

Waited 1 second before scrolling up
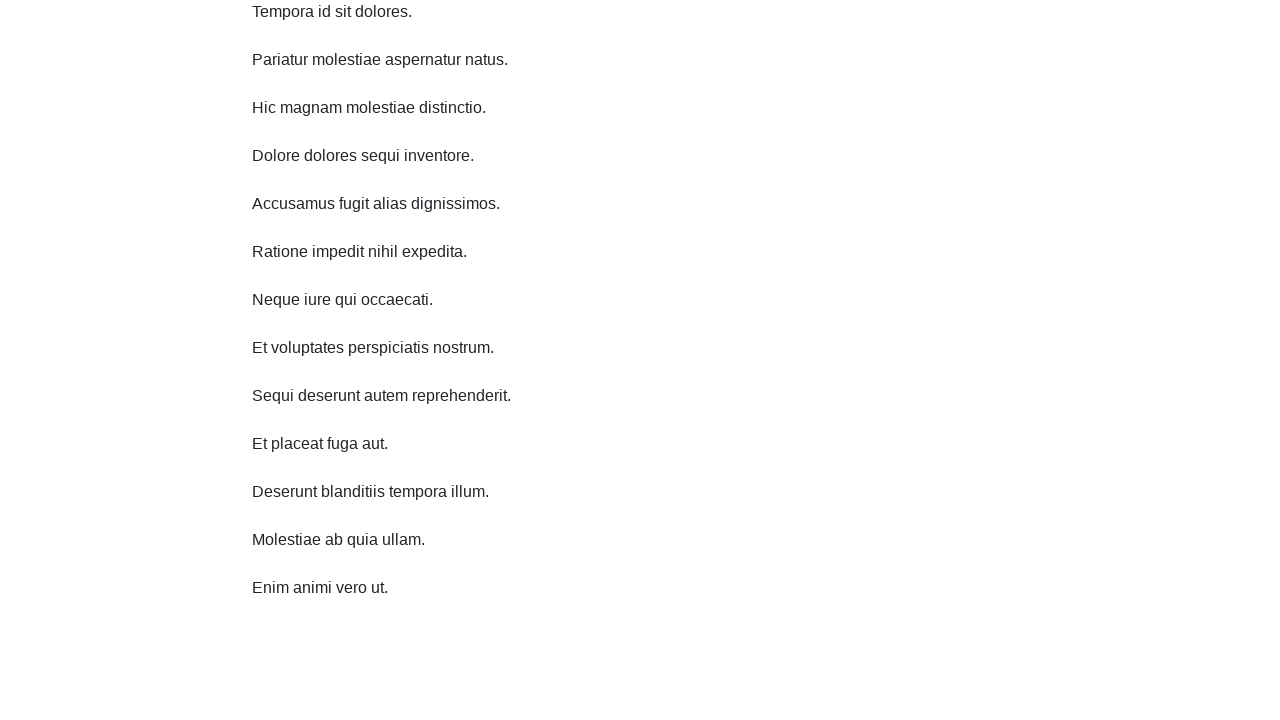

Scrolled up 750 pixels (iteration 1/10)
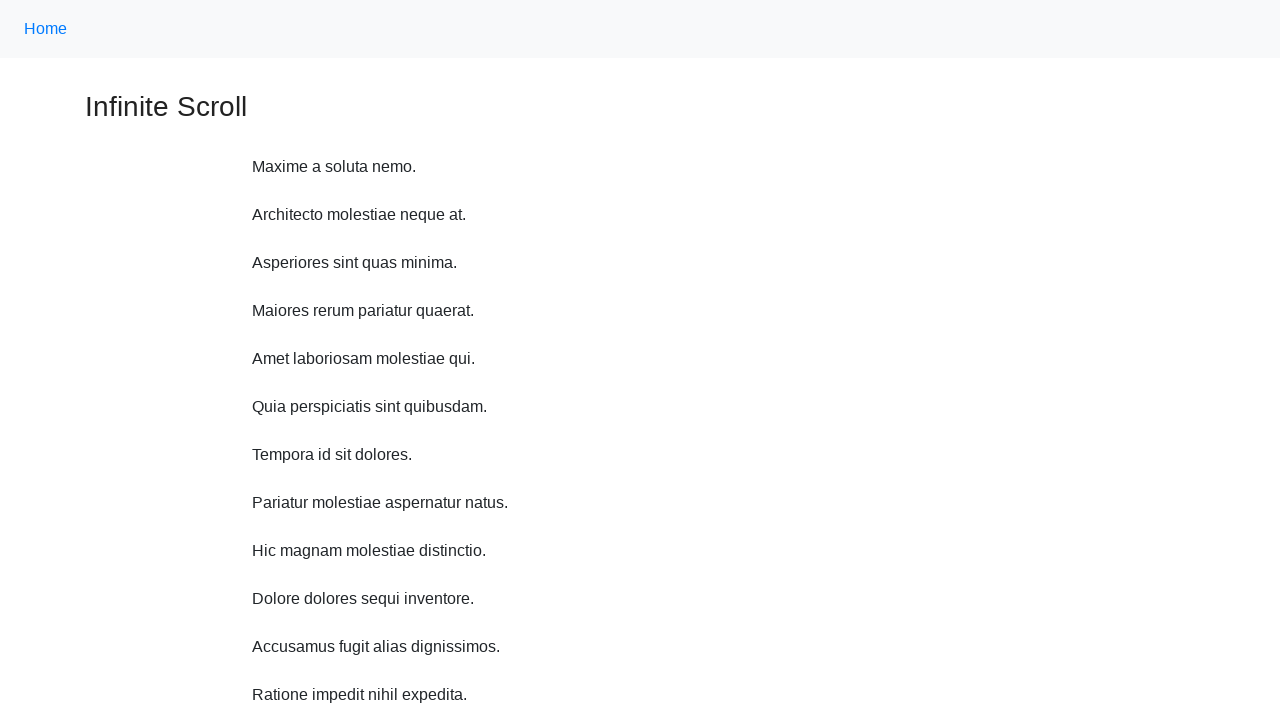

Waited 1 second before scrolling up
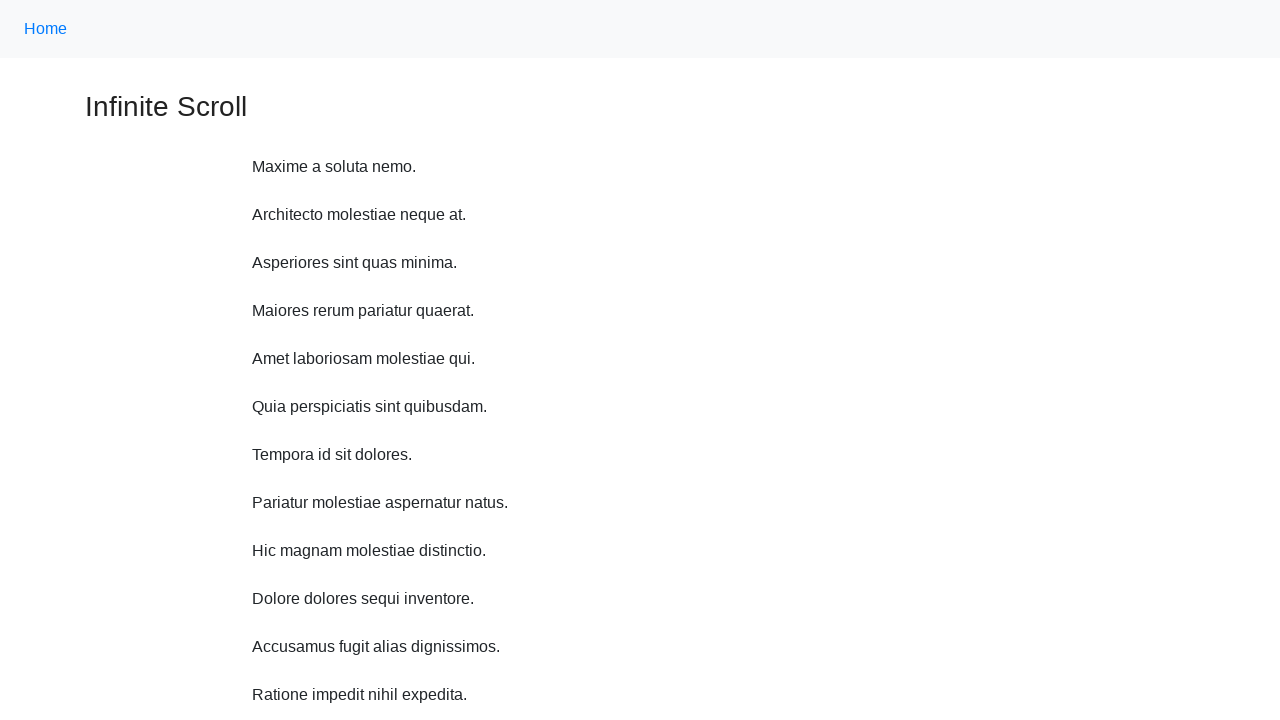

Scrolled up 750 pixels (iteration 2/10)
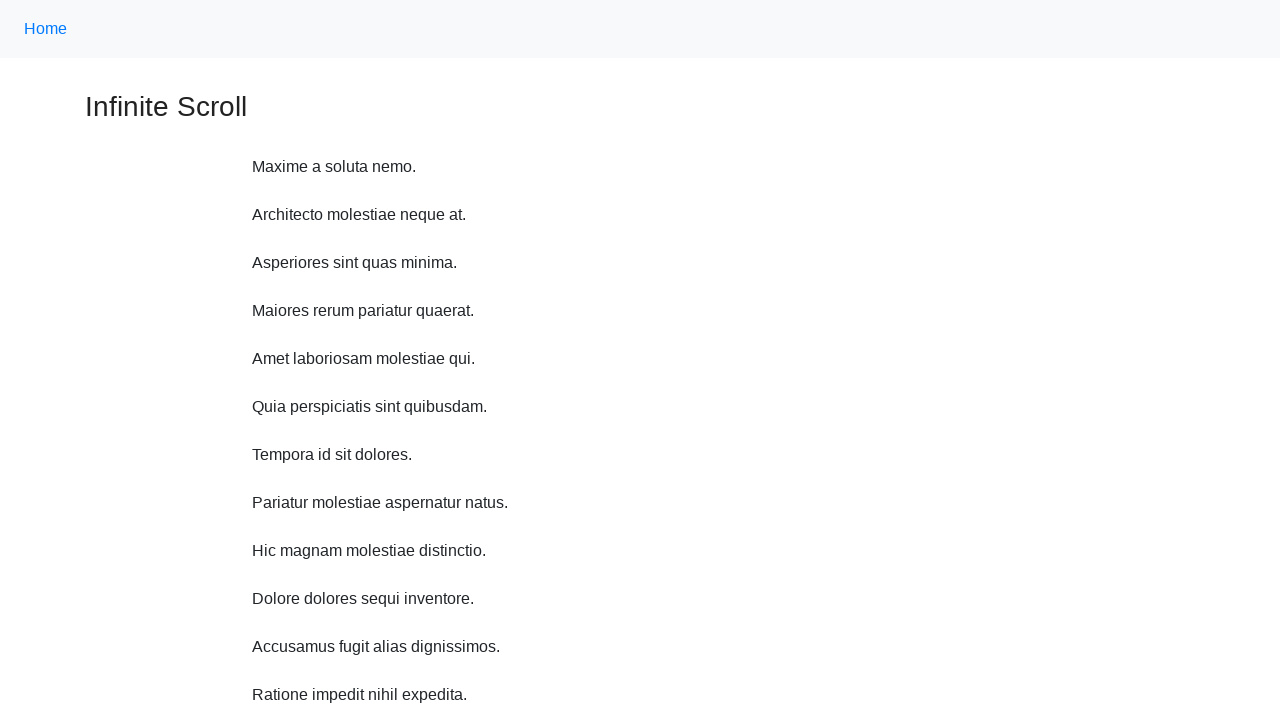

Waited 1 second before scrolling up
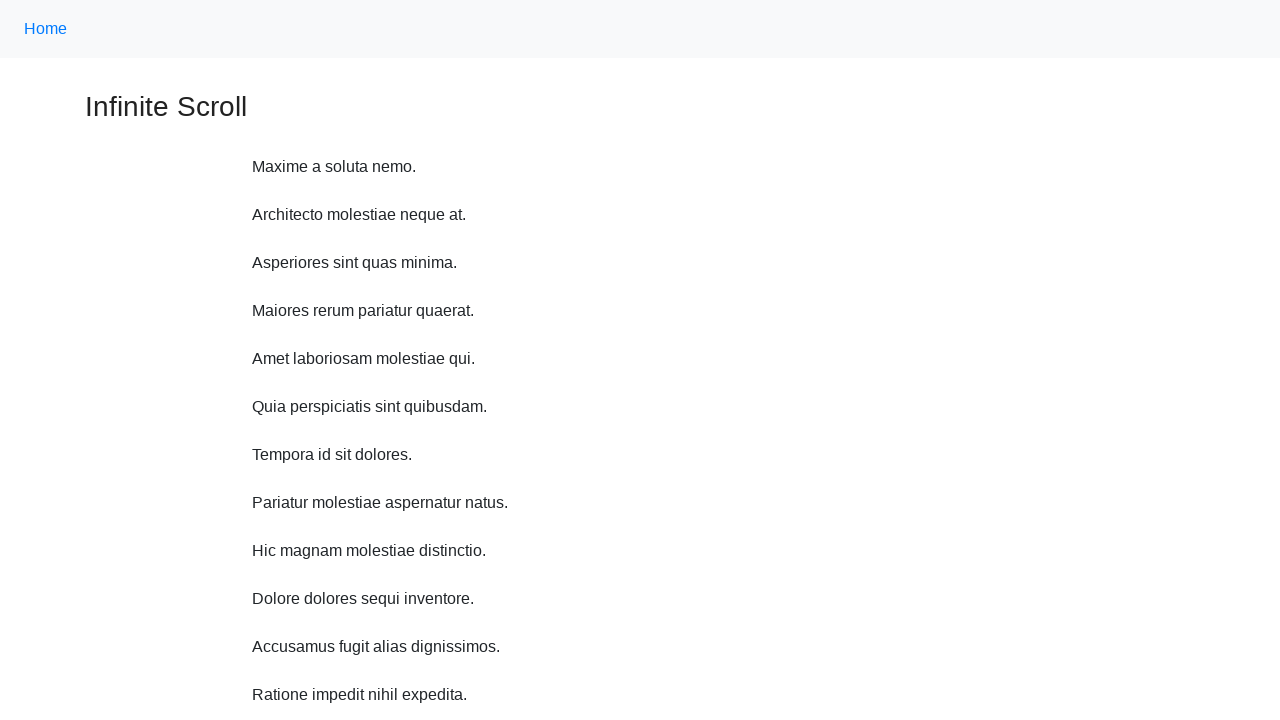

Scrolled up 750 pixels (iteration 3/10)
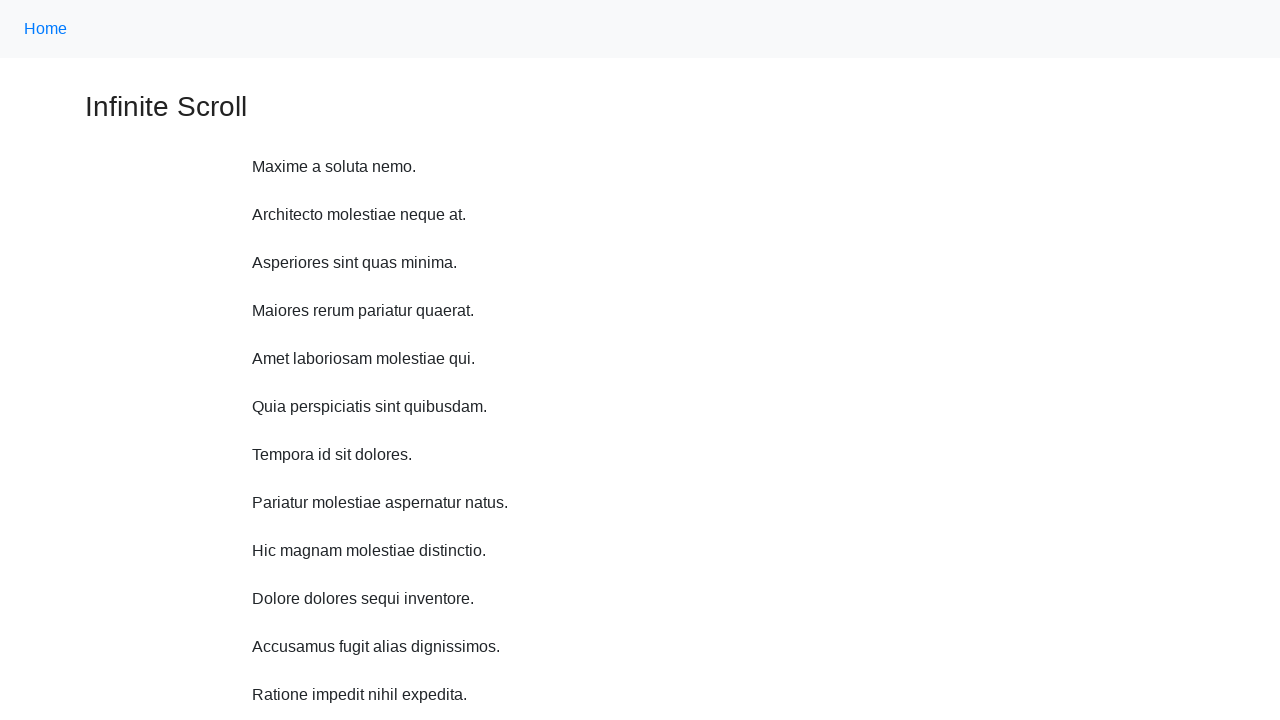

Waited 1 second before scrolling up
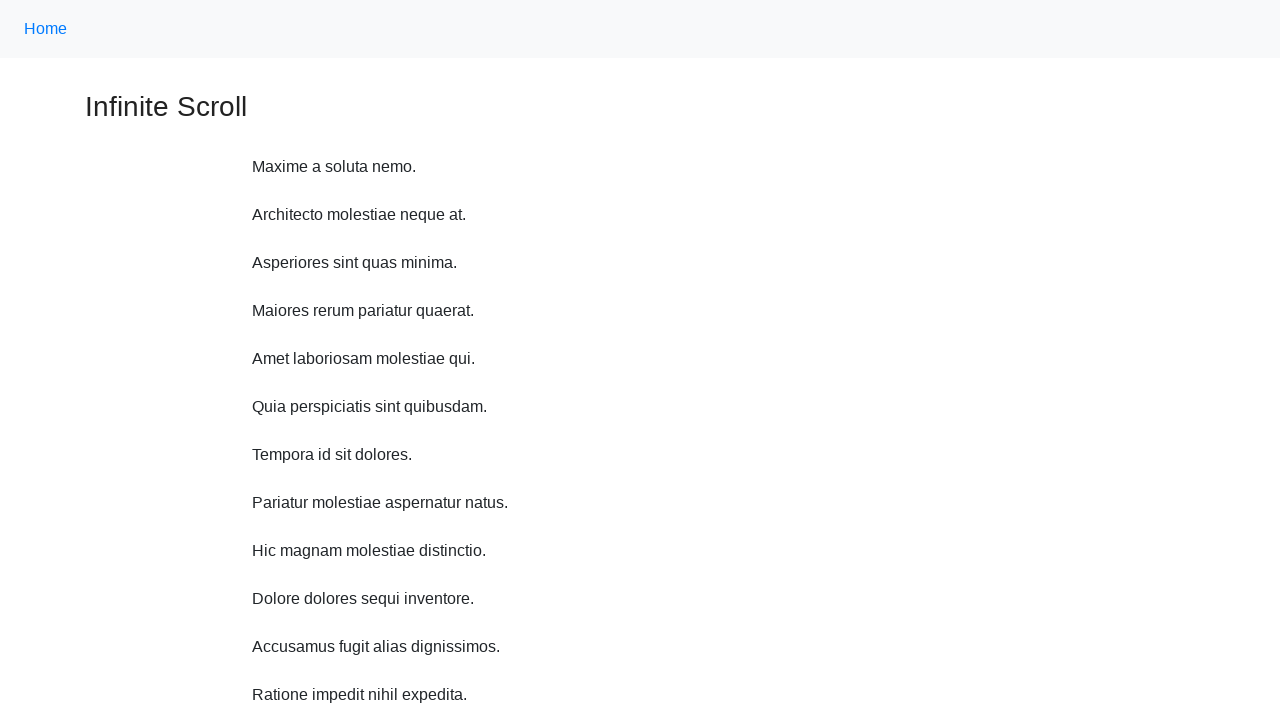

Scrolled up 750 pixels (iteration 4/10)
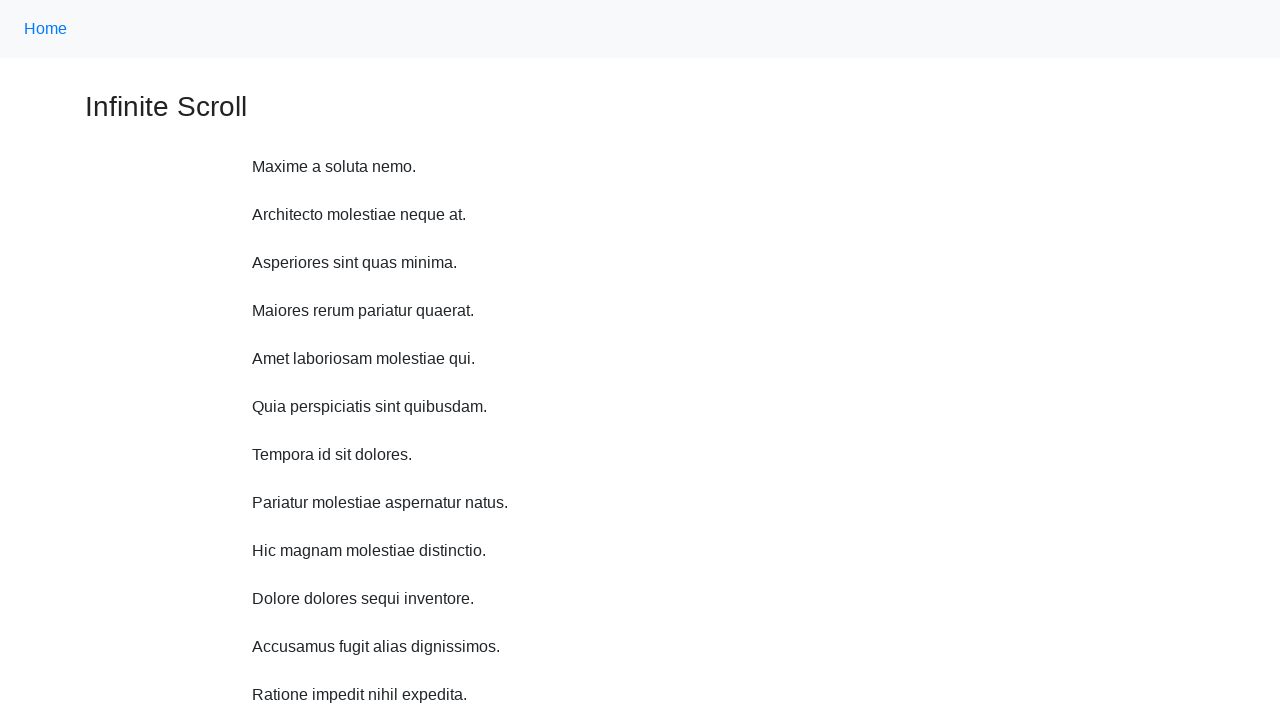

Waited 1 second before scrolling up
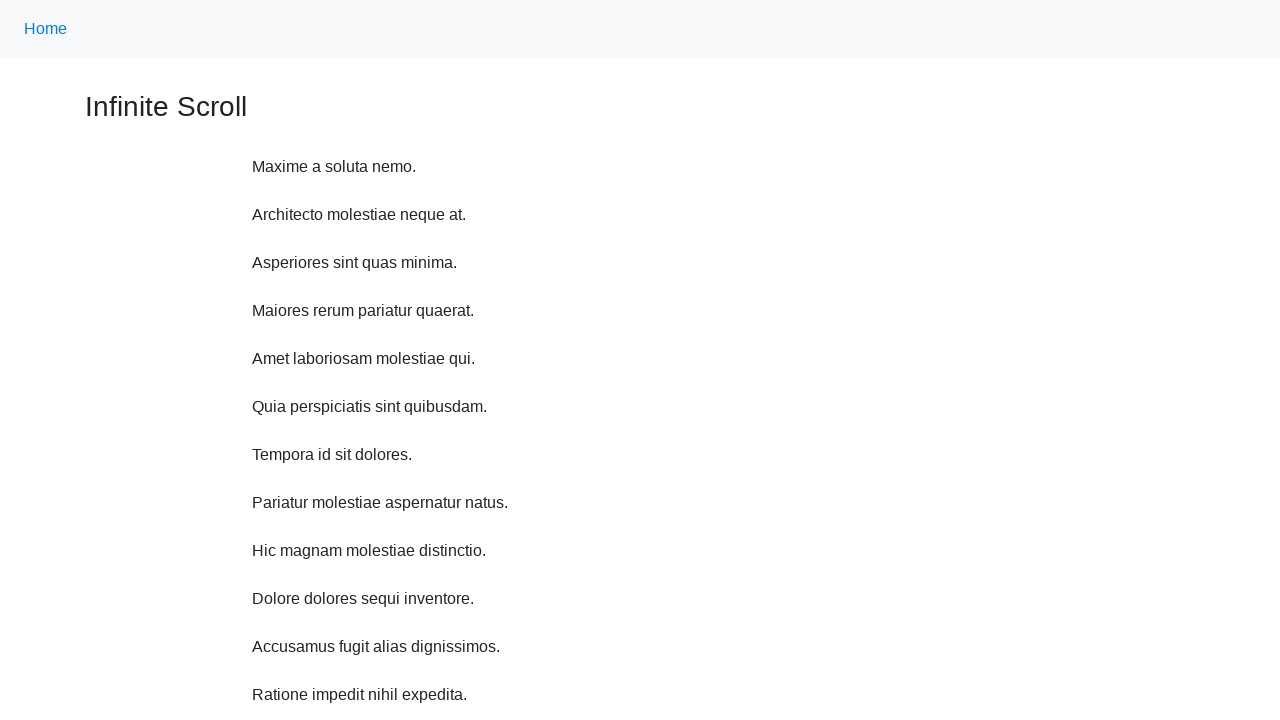

Scrolled up 750 pixels (iteration 5/10)
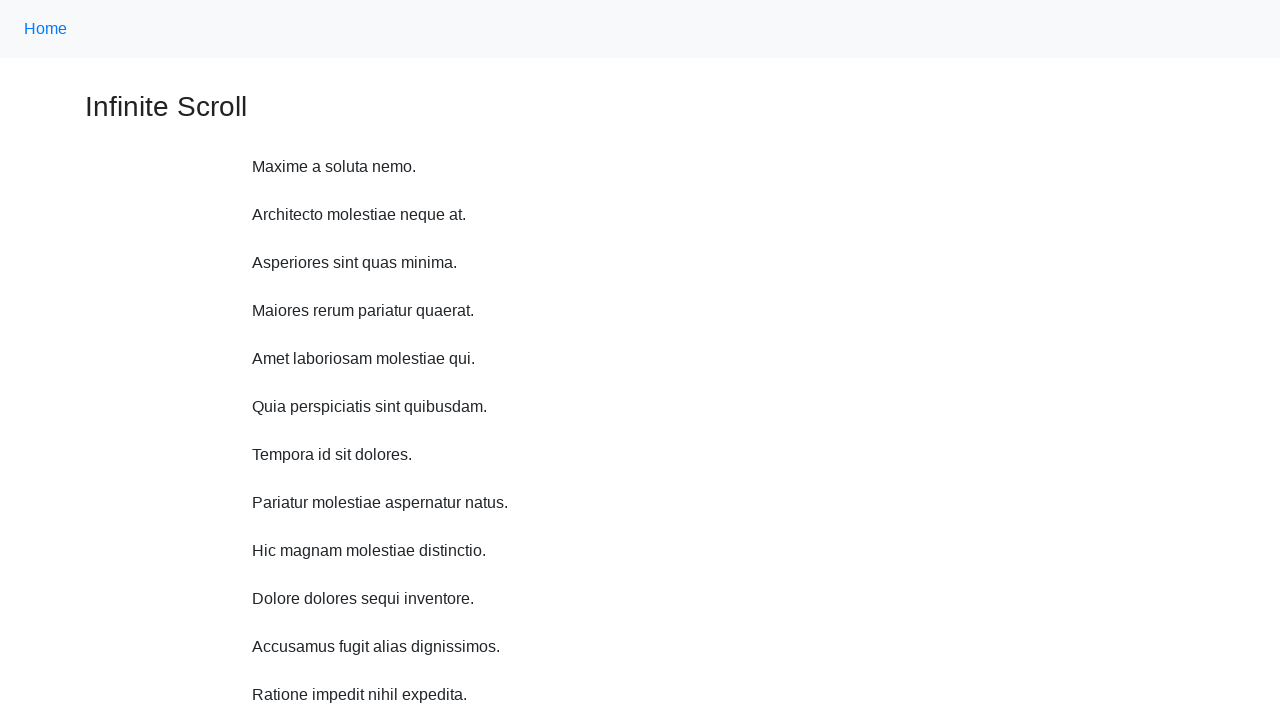

Waited 1 second before scrolling up
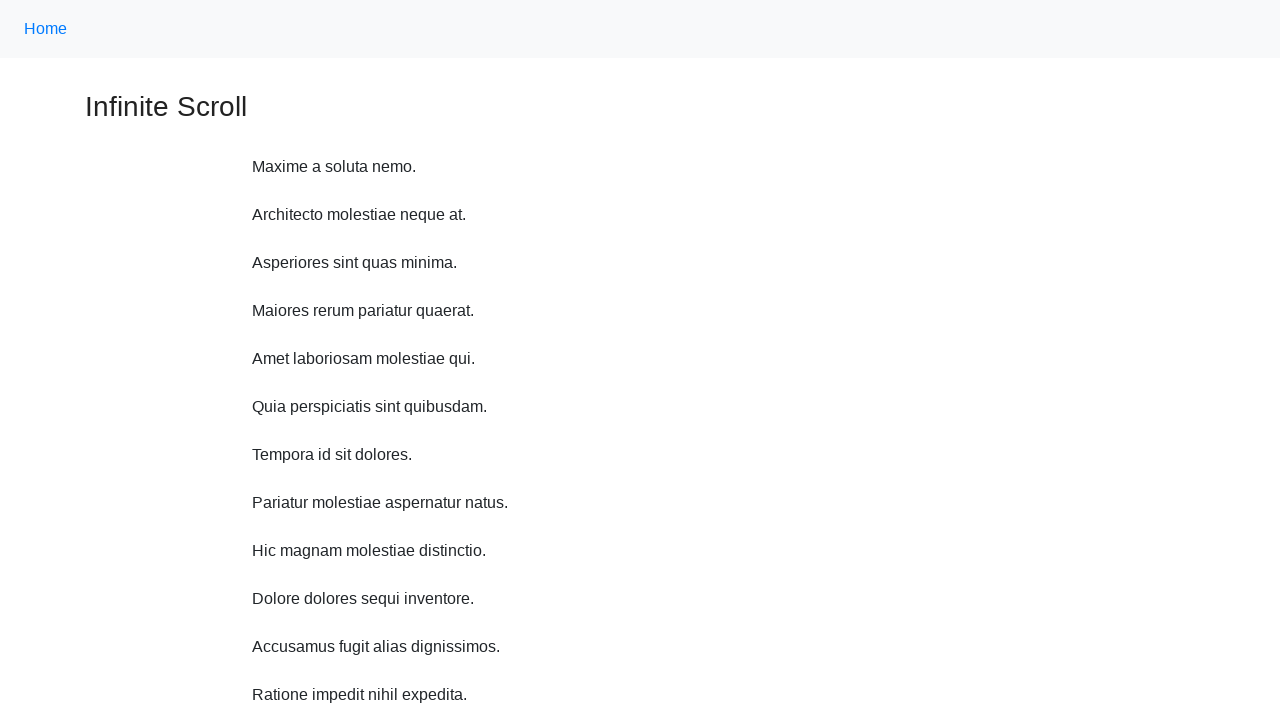

Scrolled up 750 pixels (iteration 6/10)
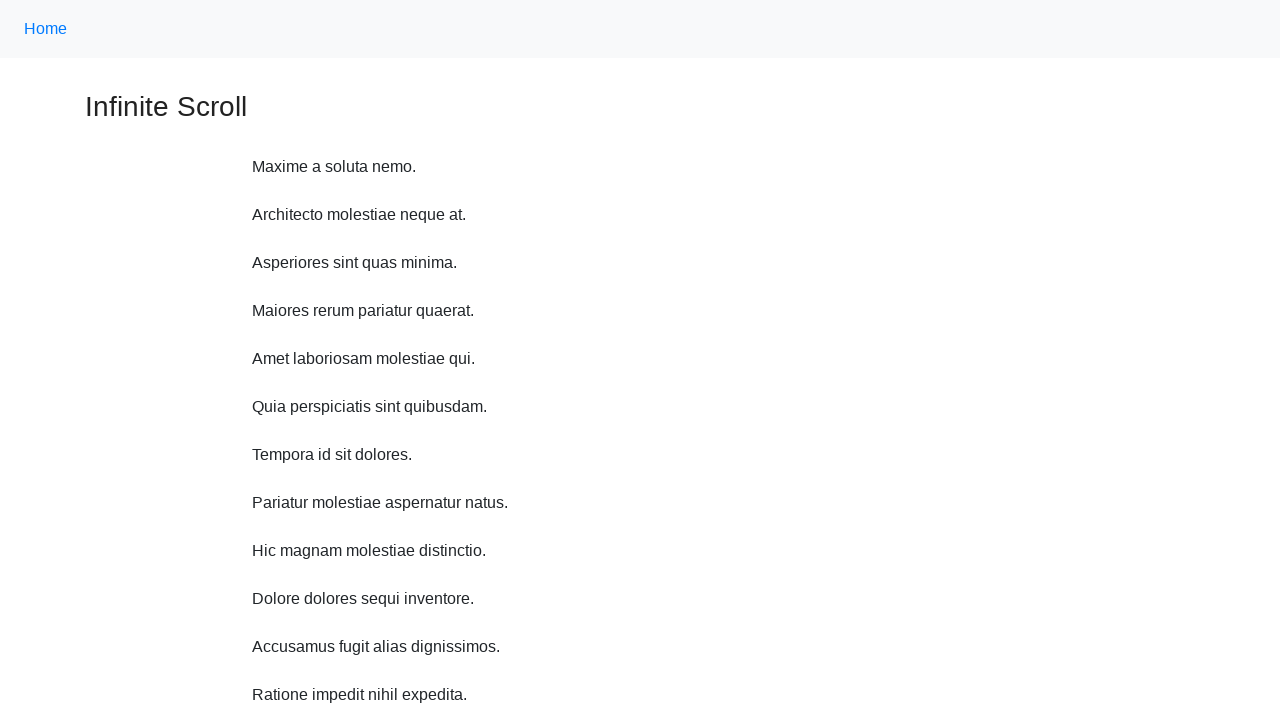

Waited 1 second before scrolling up
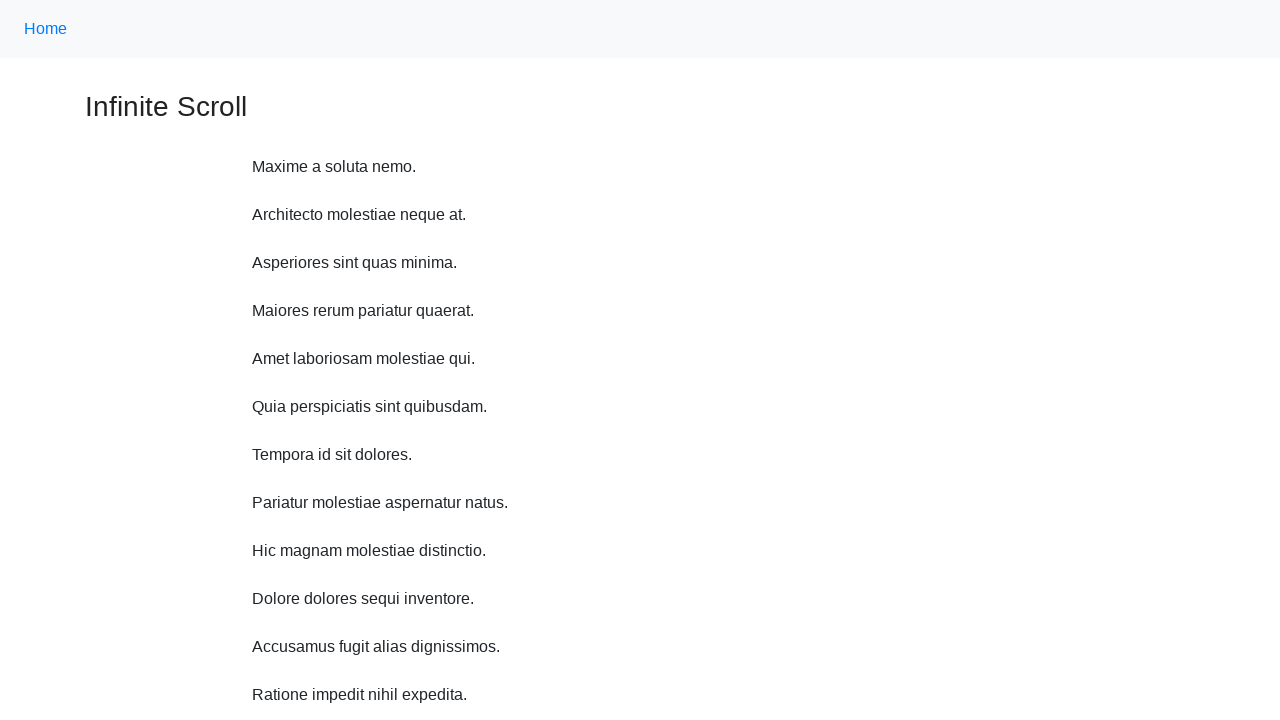

Scrolled up 750 pixels (iteration 7/10)
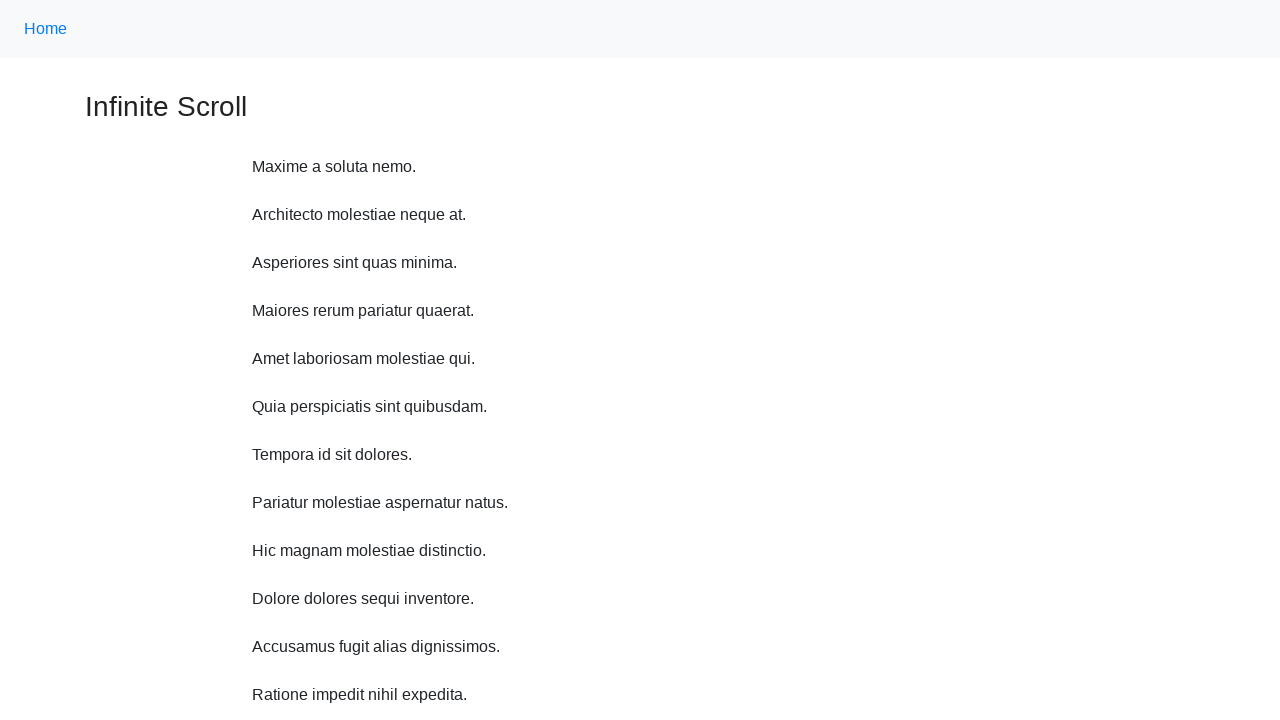

Waited 1 second before scrolling up
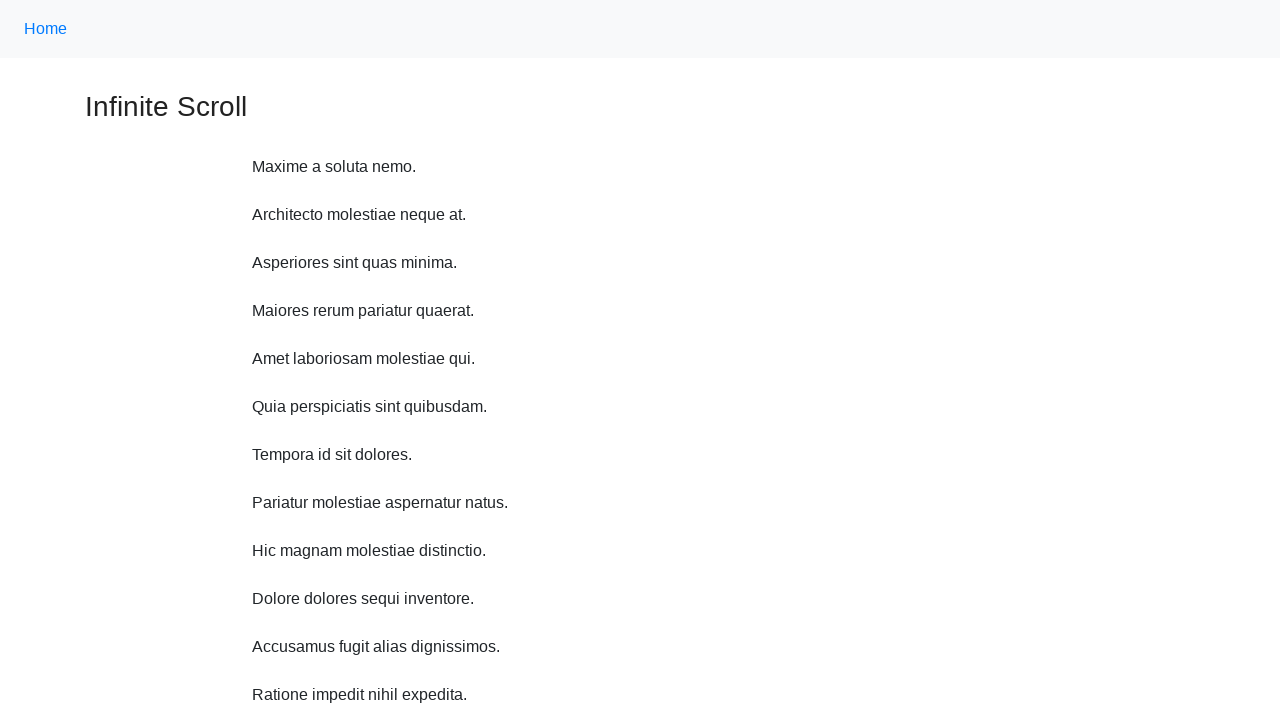

Scrolled up 750 pixels (iteration 8/10)
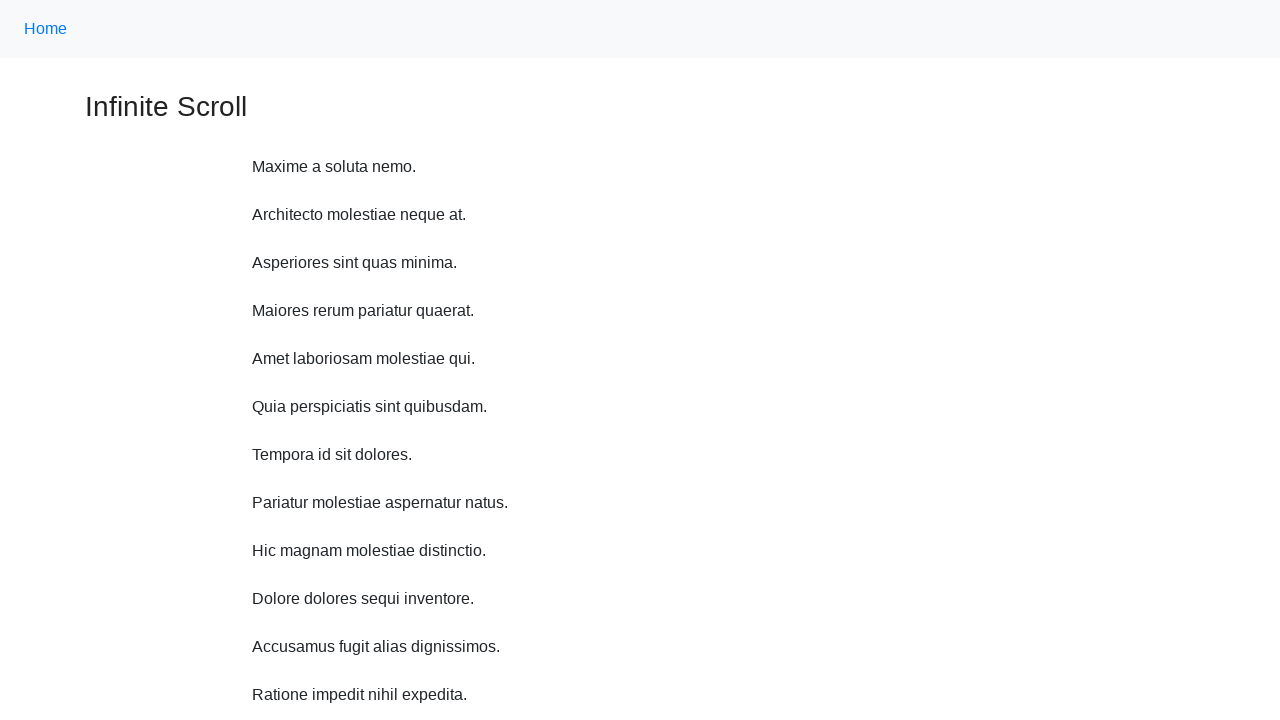

Waited 1 second before scrolling up
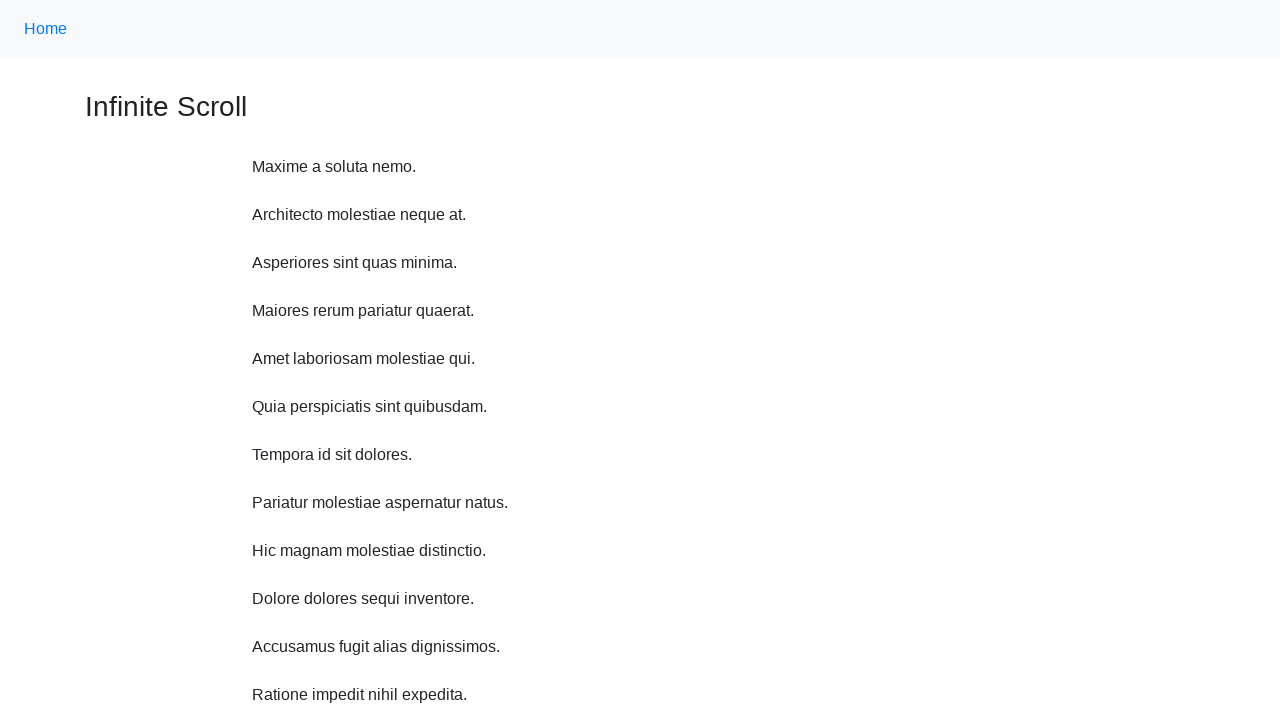

Scrolled up 750 pixels (iteration 9/10)
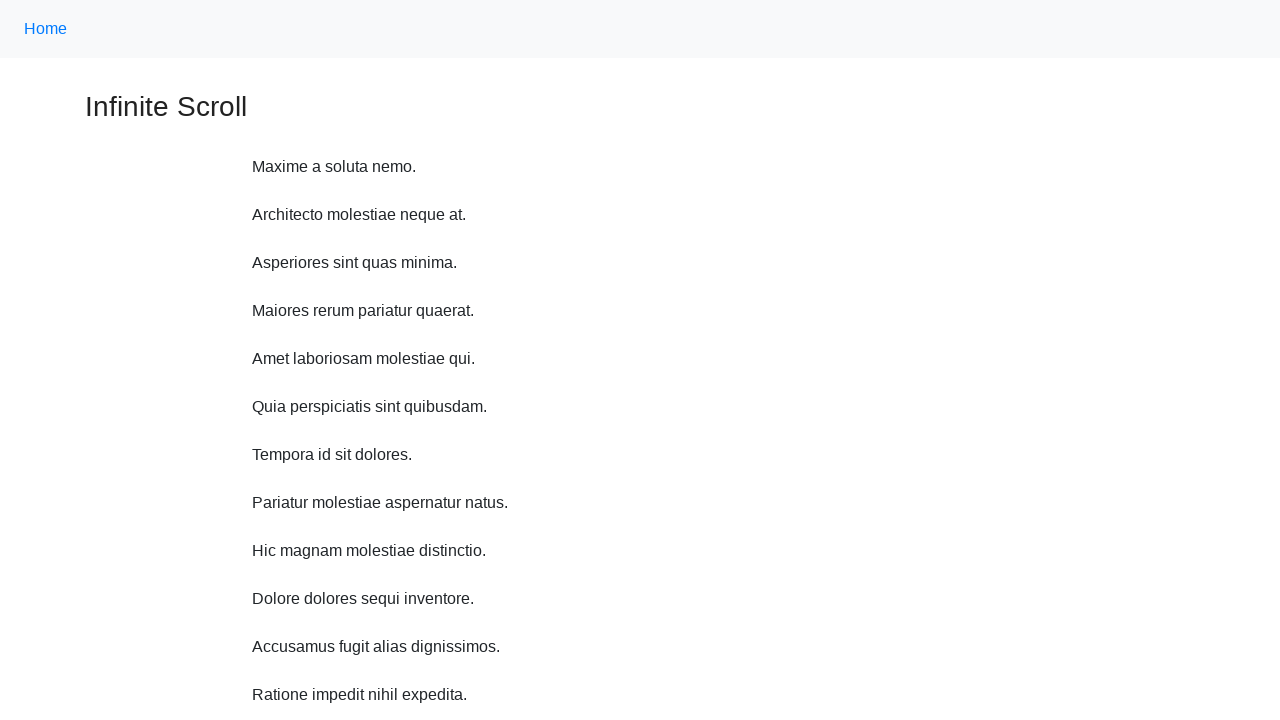

Waited 1 second before scrolling up
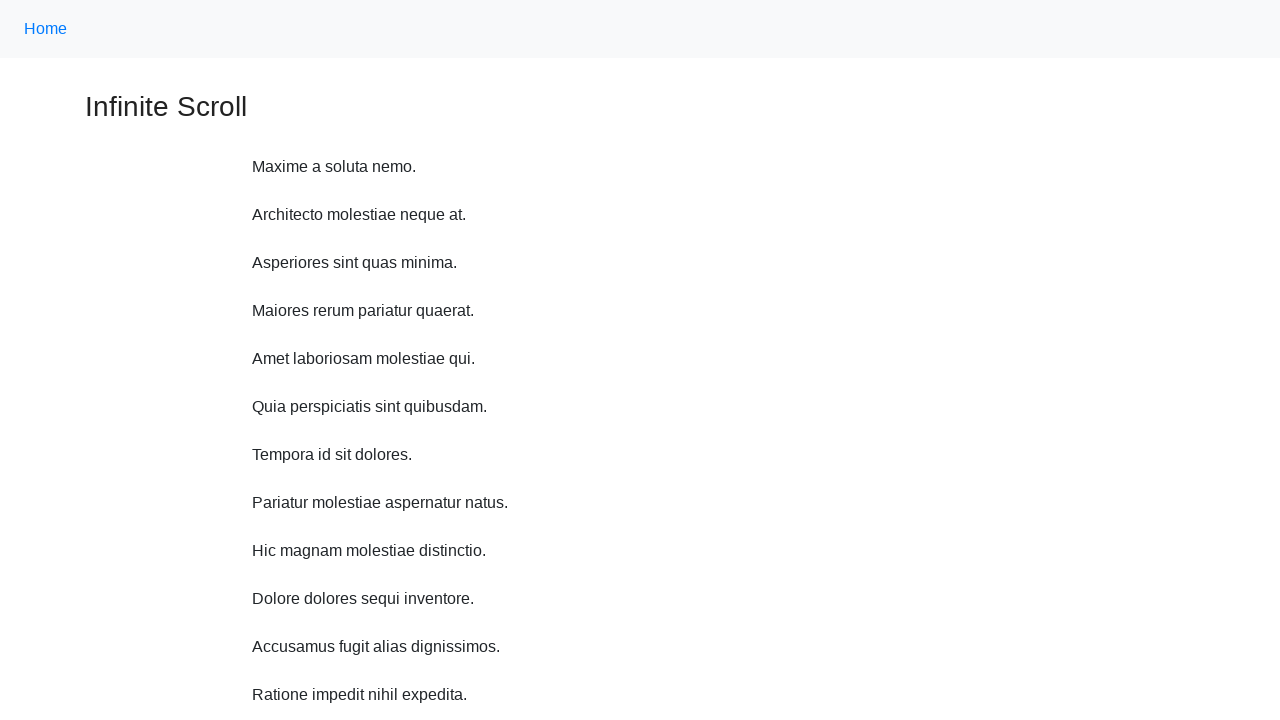

Scrolled up 750 pixels (iteration 10/10)
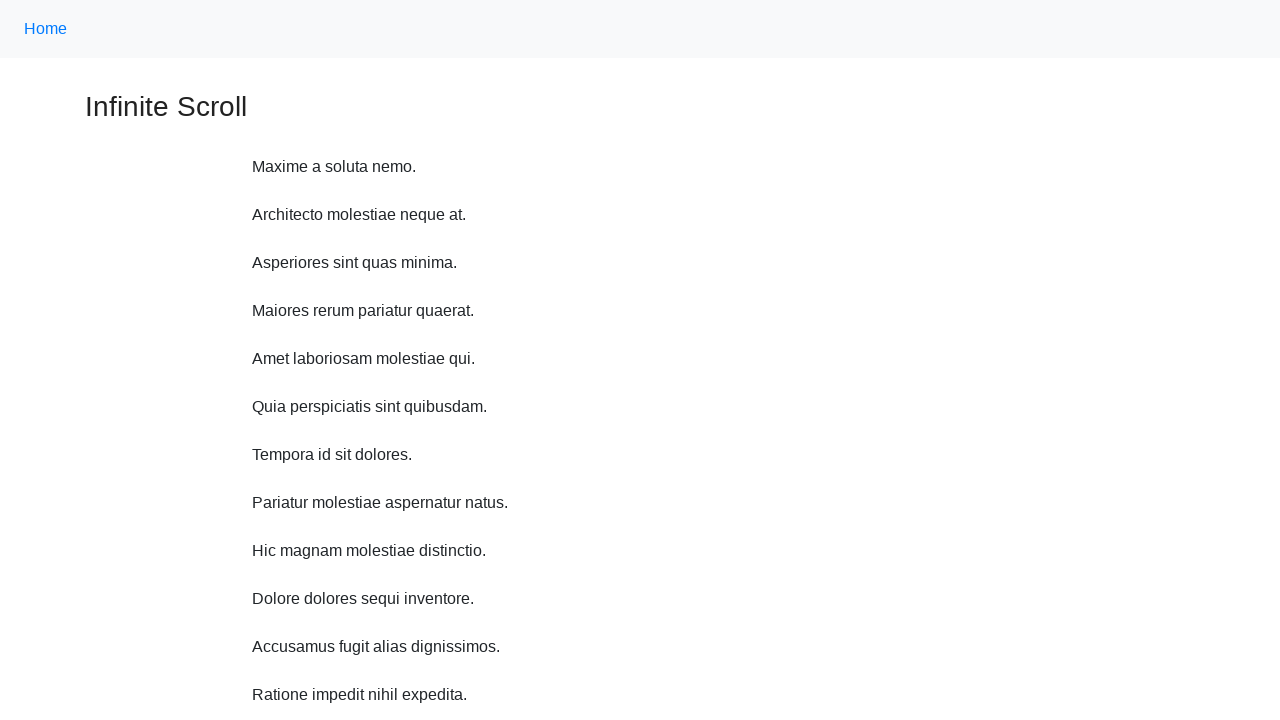

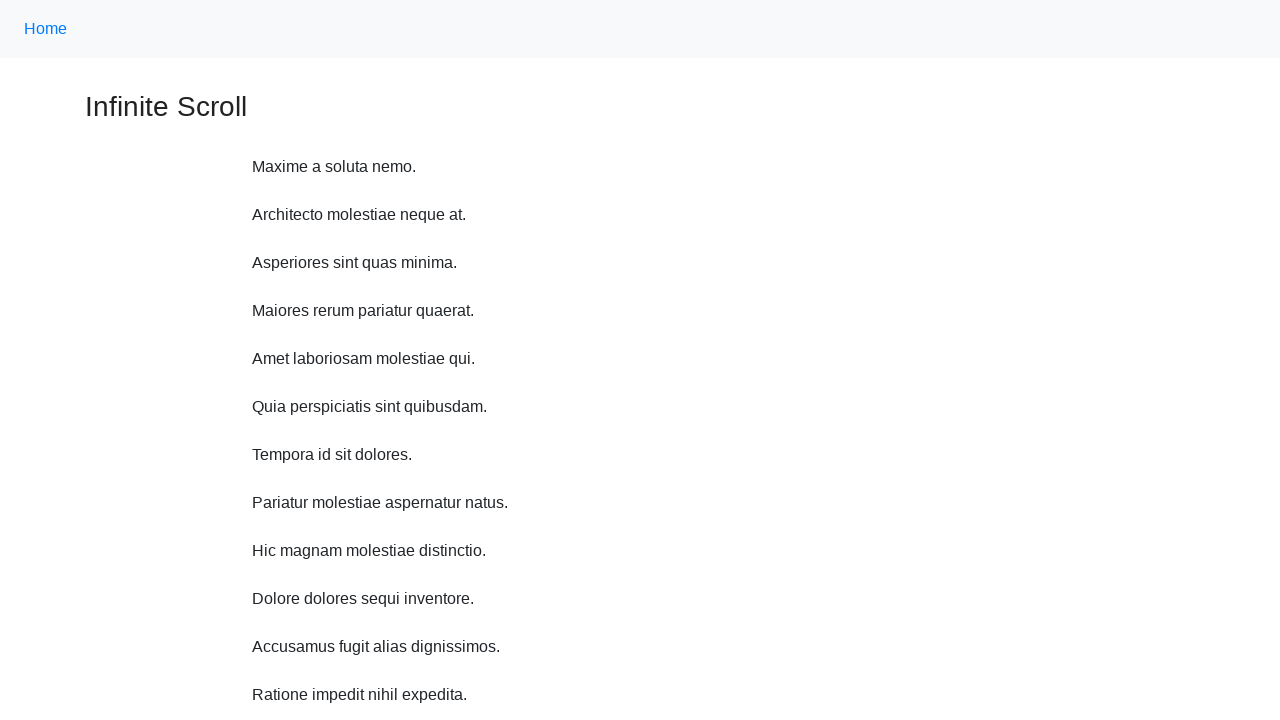